Tests a Todo app by adding 5 new items to the list, then marking all 10 items (5 existing + 5 new) as complete by clicking their checkboxes.

Starting URL: https://lambdatest.github.io/sample-todo-app/

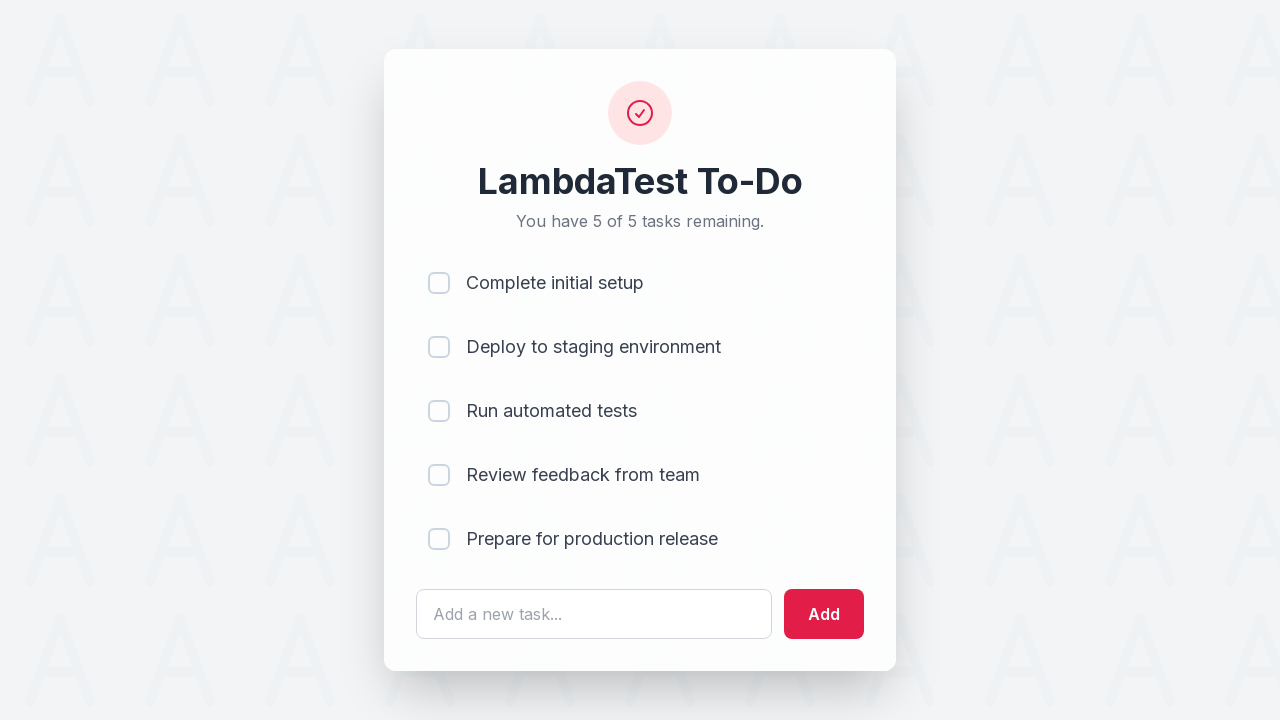

Waited for todo input field to load
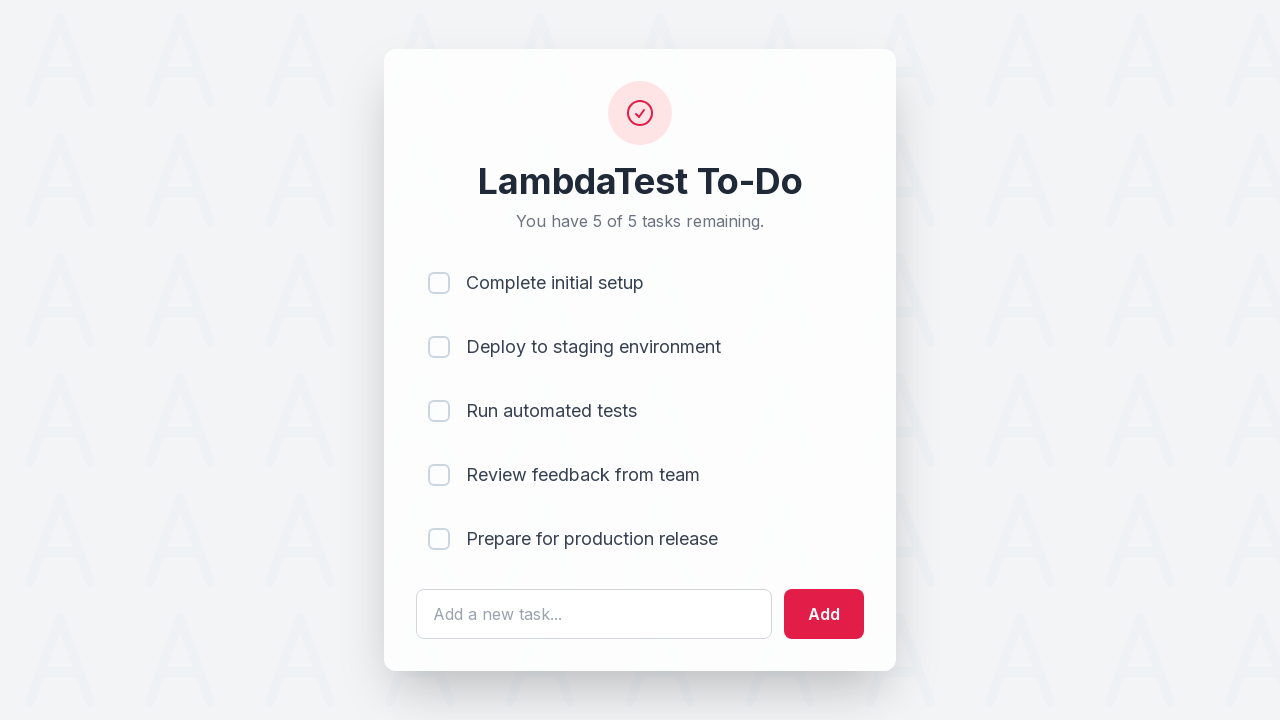

Clicked todo input field for item 1 at (594, 614) on #sampletodotext
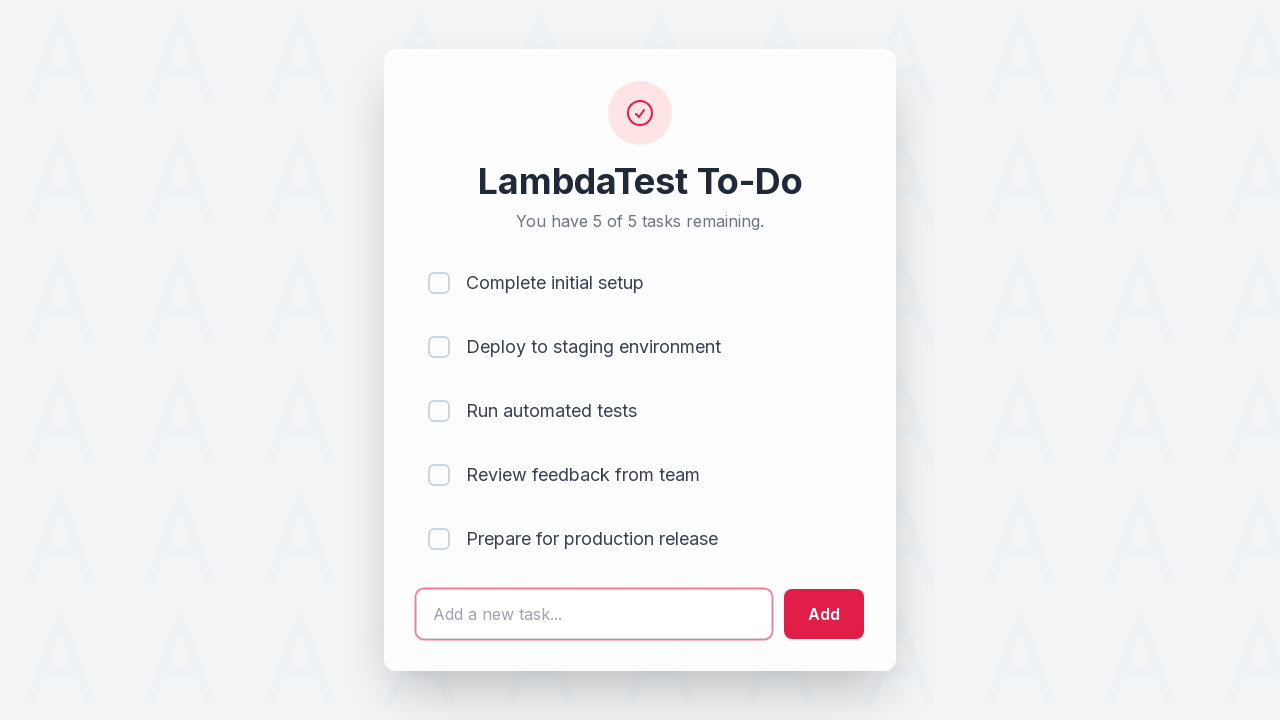

Filled input field with 'Adding a new item 1' on #sampletodotext
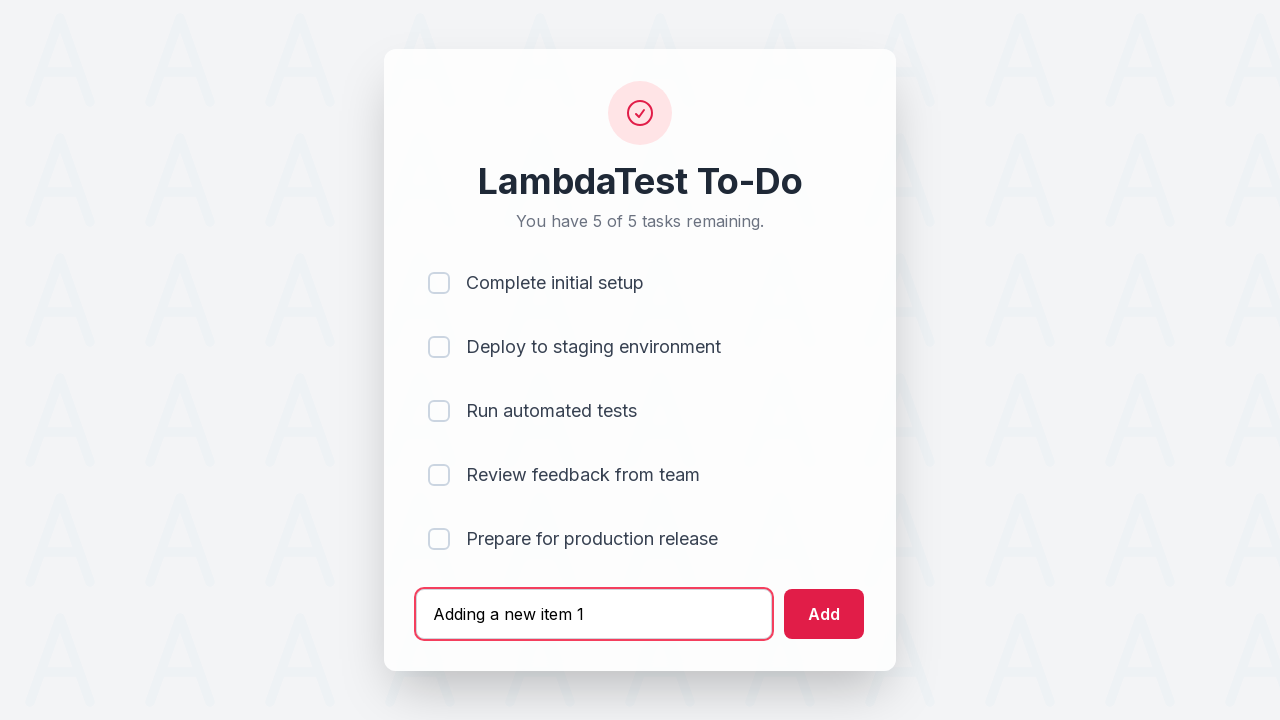

Pressed Enter to add item 1 on #sampletodotext
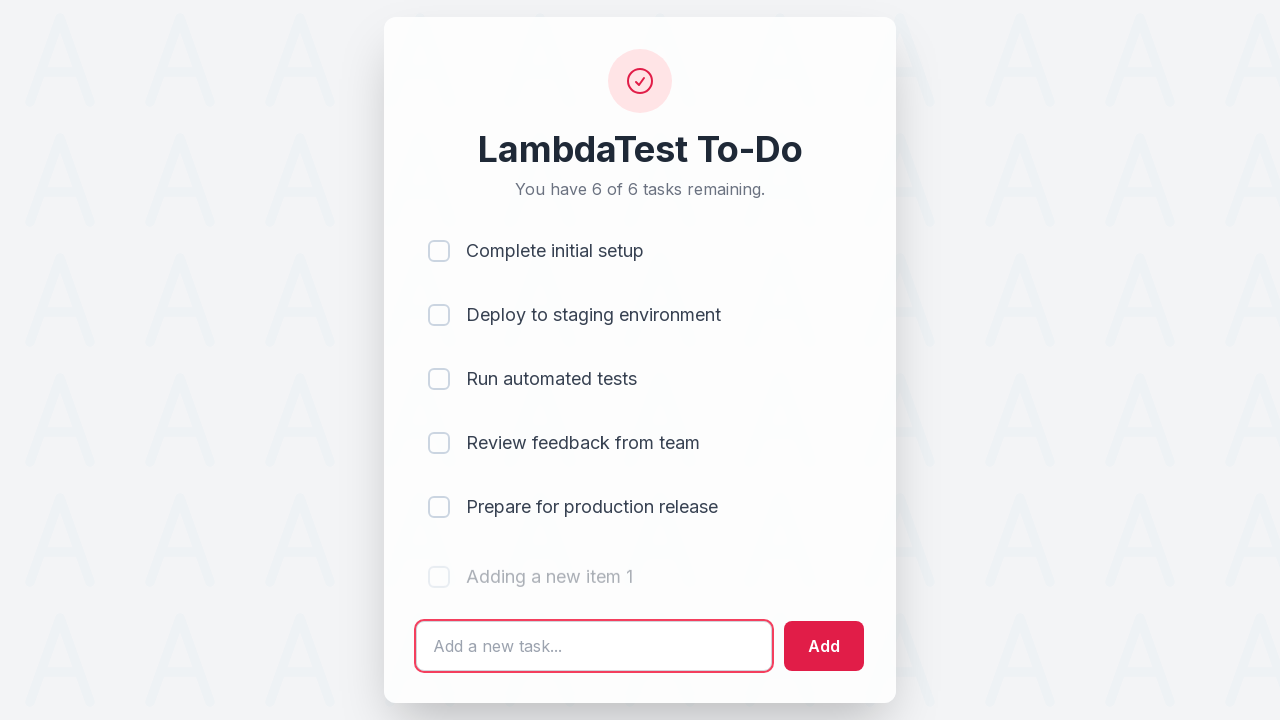

Waited 500ms for item 1 to be added
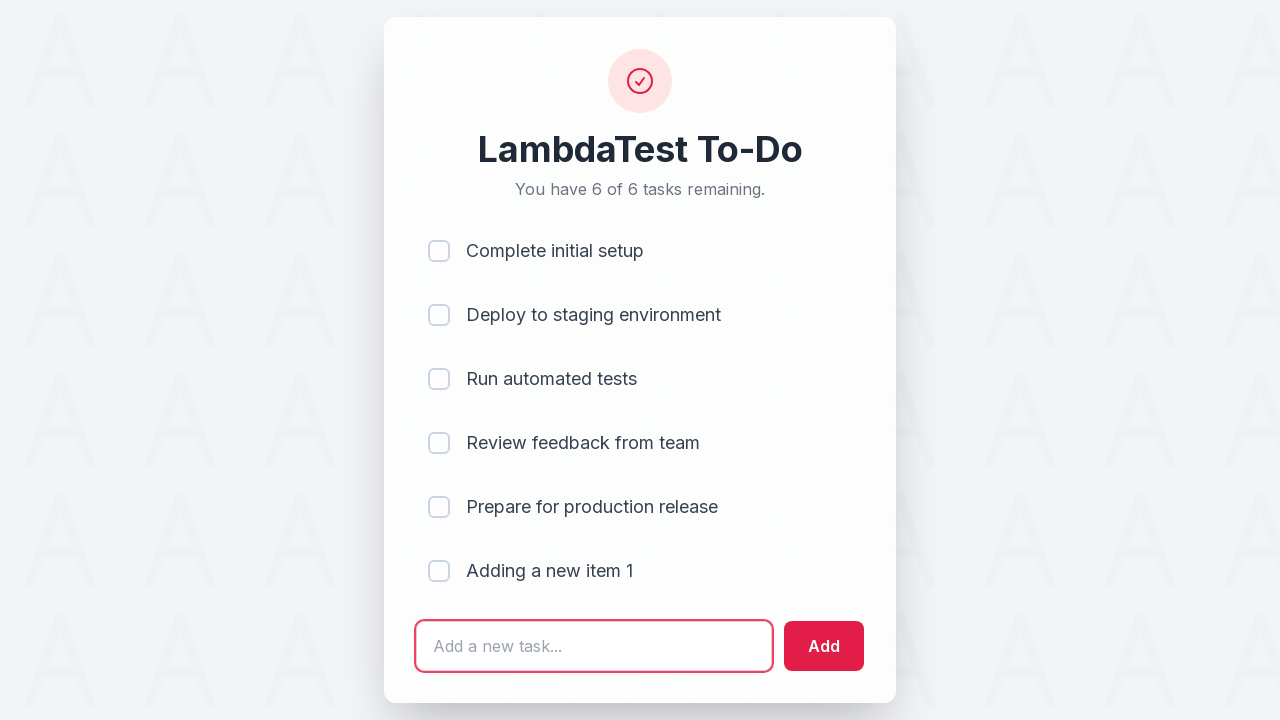

Clicked todo input field for item 2 at (594, 646) on #sampletodotext
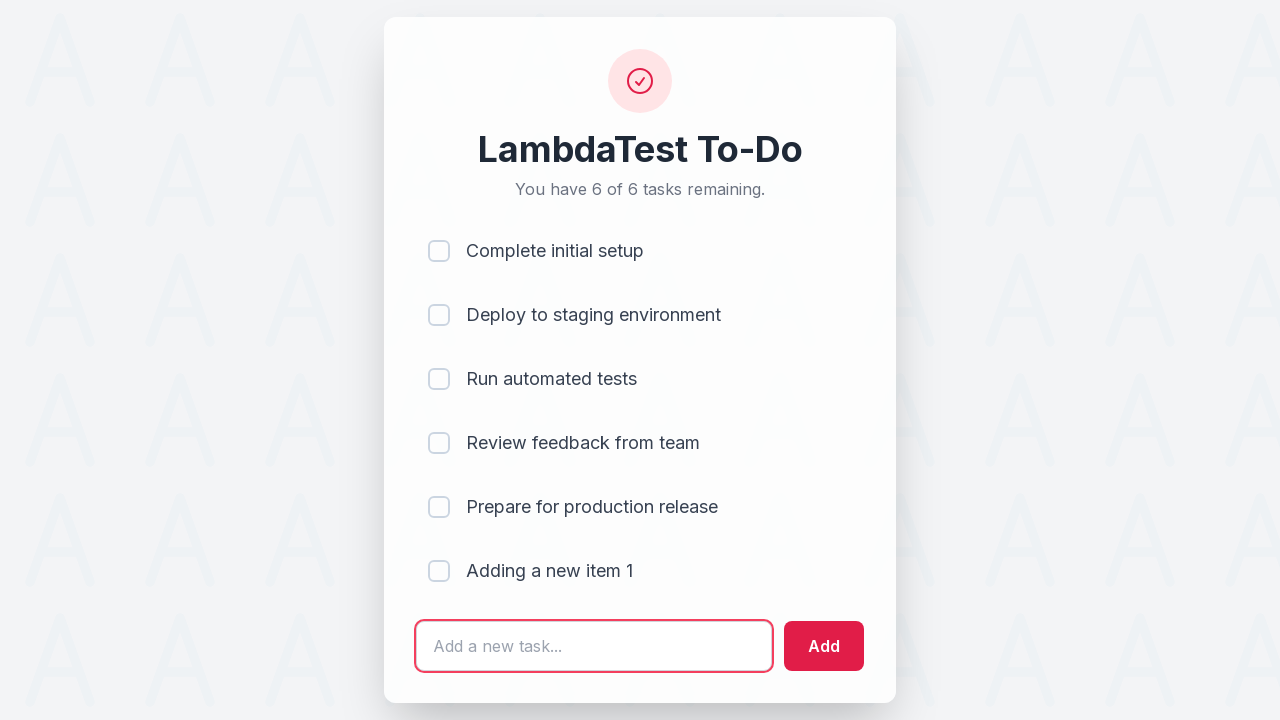

Filled input field with 'Adding a new item 2' on #sampletodotext
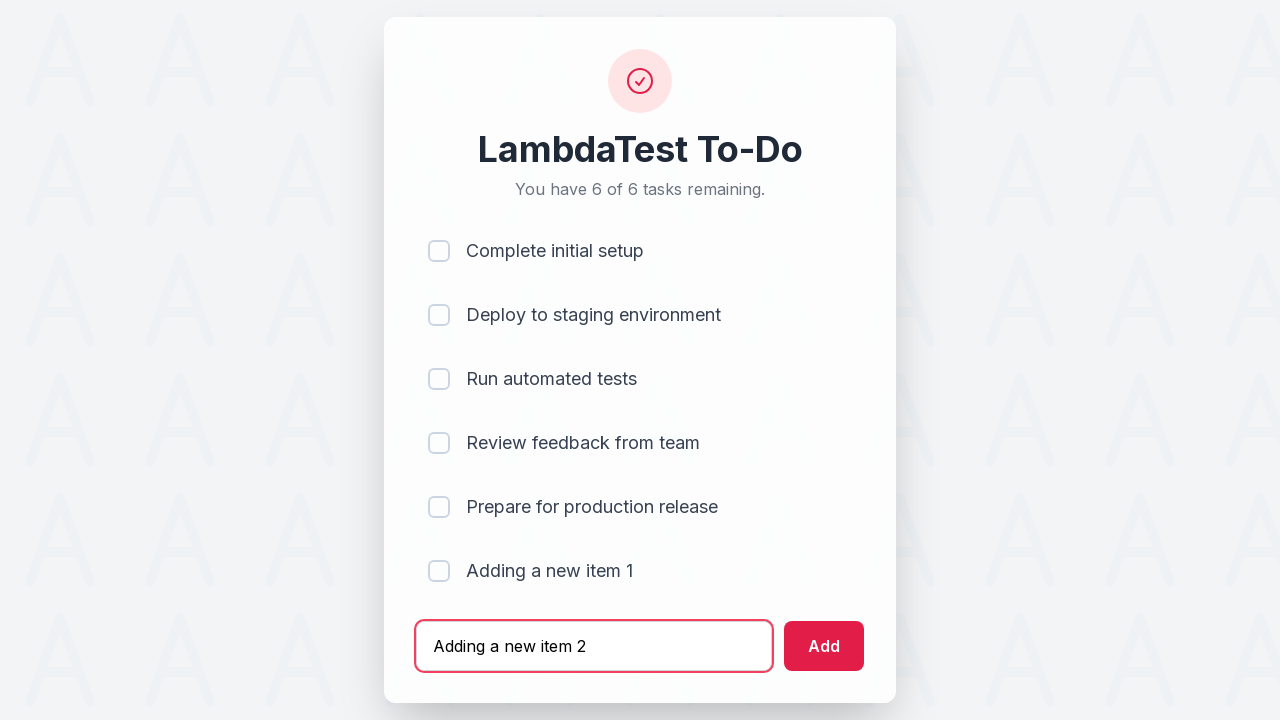

Pressed Enter to add item 2 on #sampletodotext
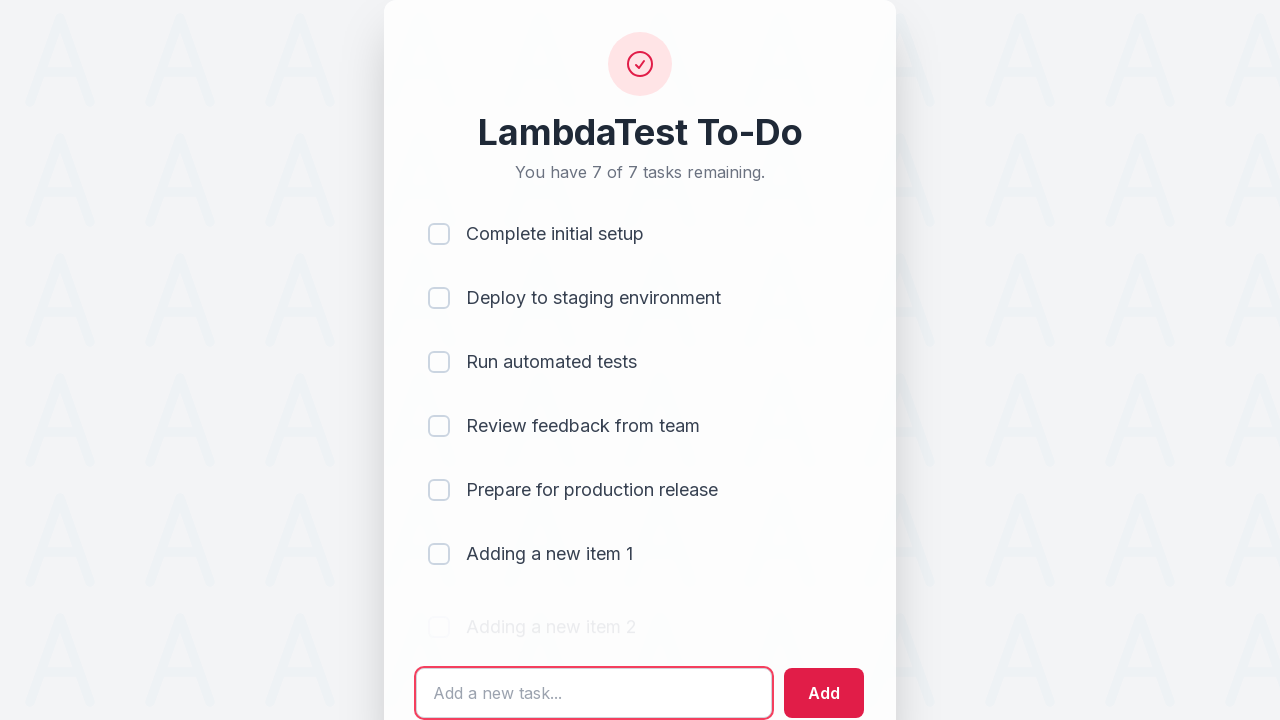

Waited 500ms for item 2 to be added
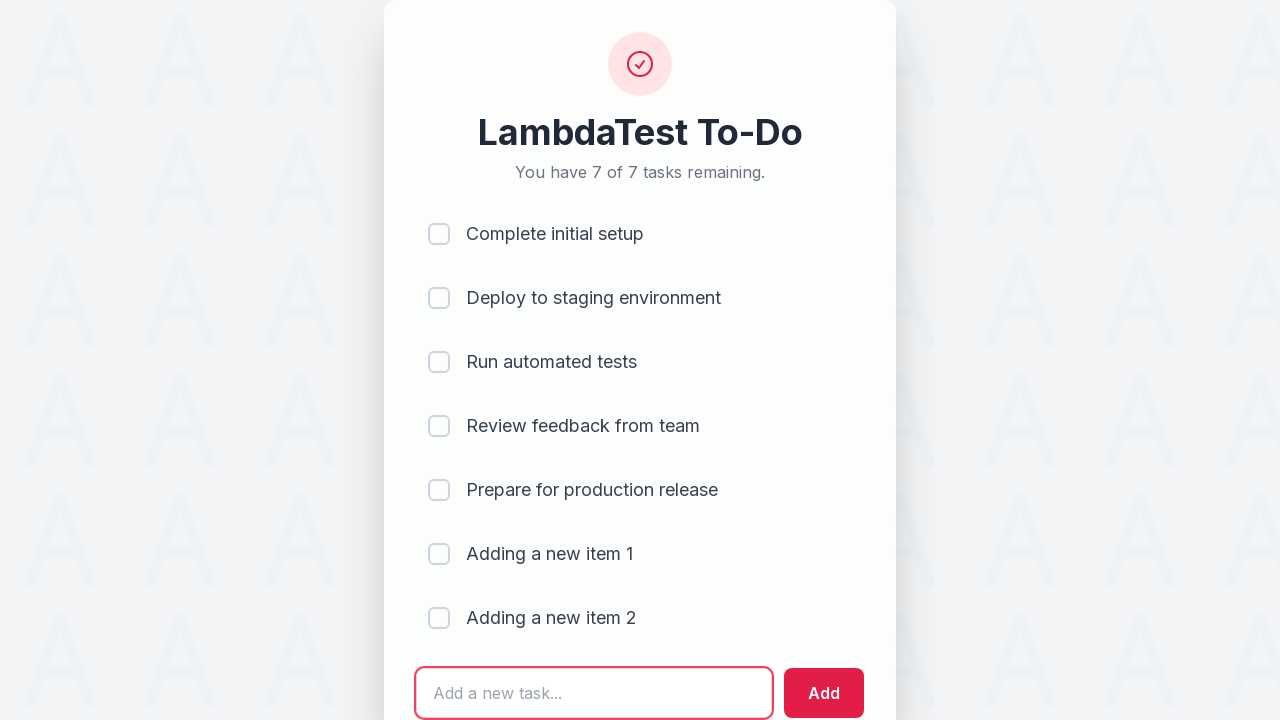

Clicked todo input field for item 3 at (594, 693) on #sampletodotext
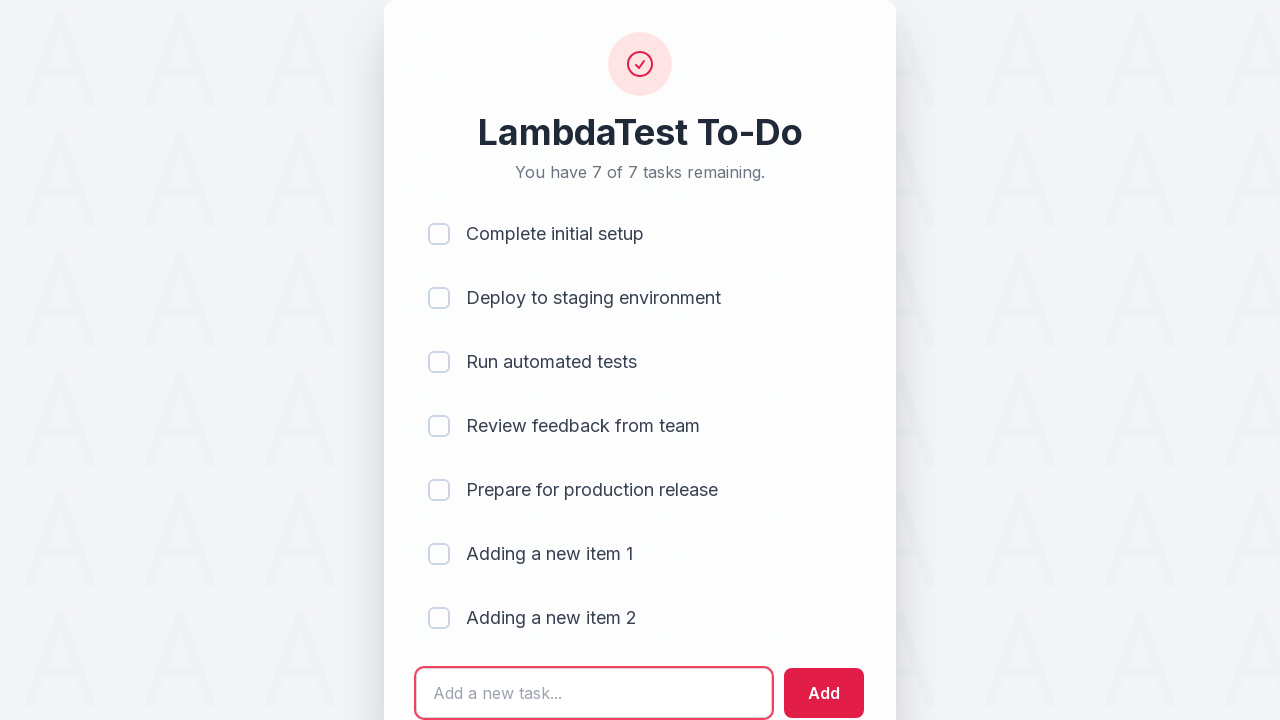

Filled input field with 'Adding a new item 3' on #sampletodotext
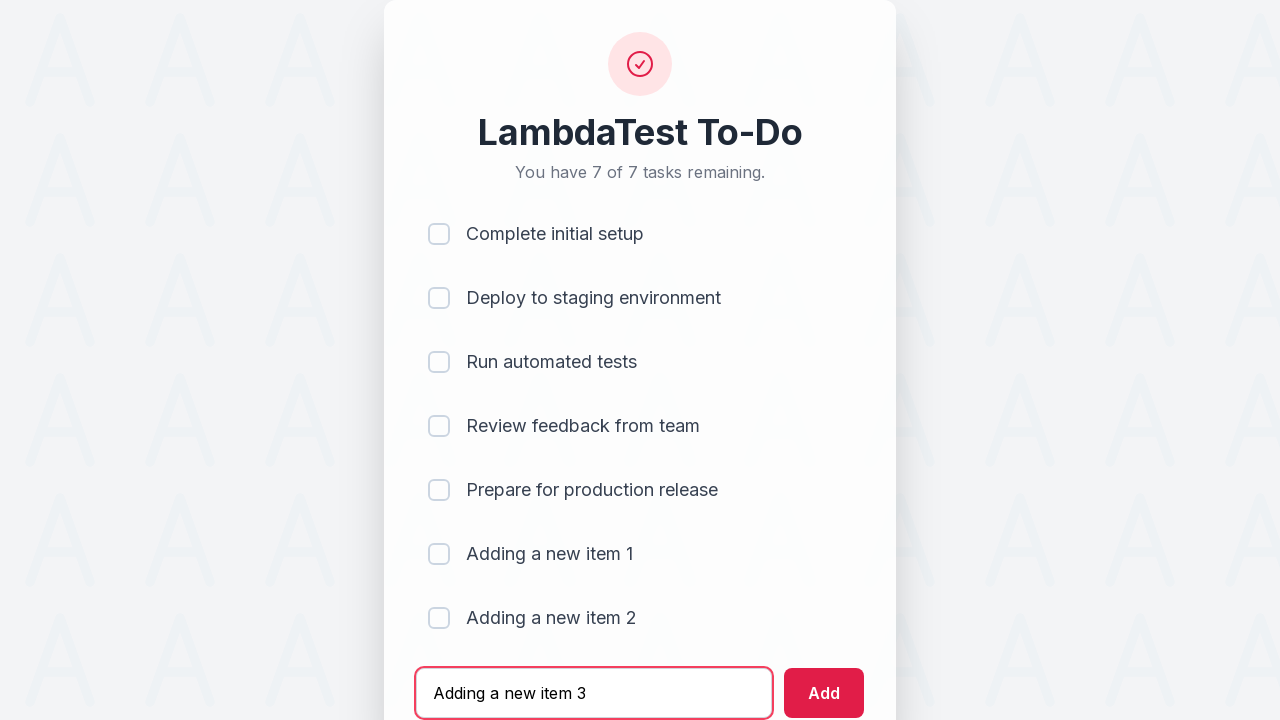

Pressed Enter to add item 3 on #sampletodotext
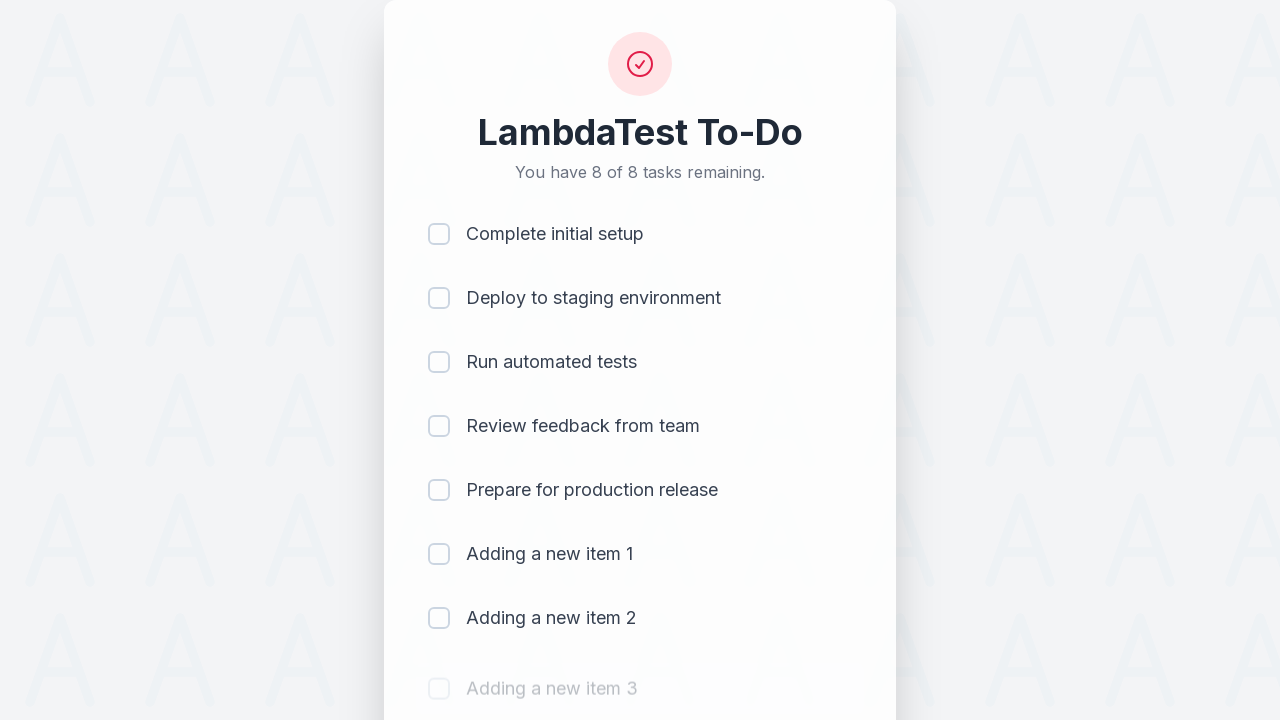

Waited 500ms for item 3 to be added
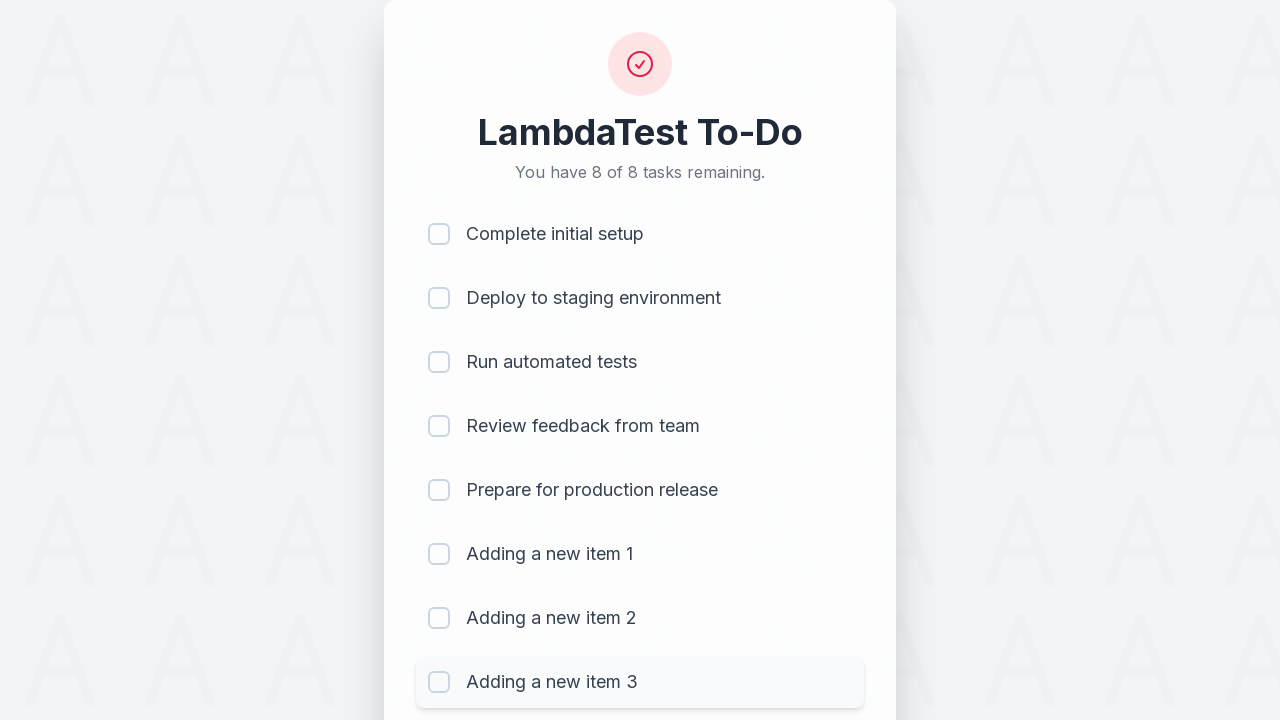

Clicked todo input field for item 4 at (594, 663) on #sampletodotext
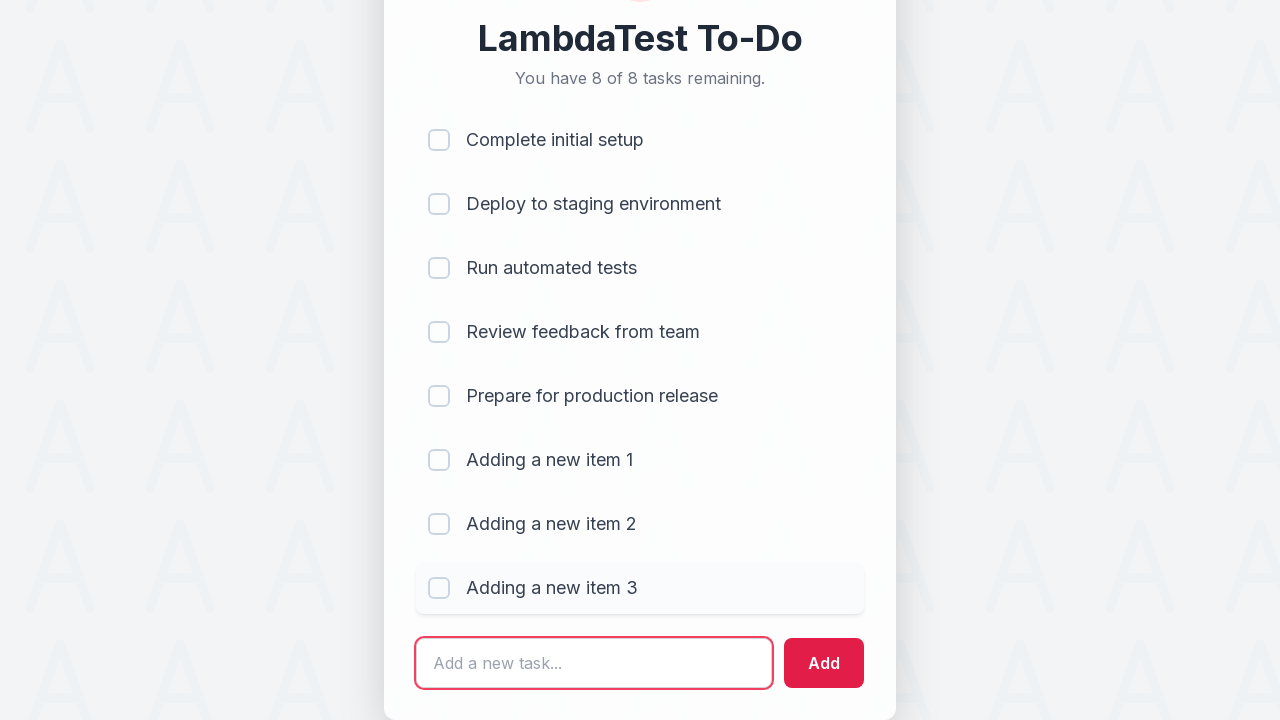

Filled input field with 'Adding a new item 4' on #sampletodotext
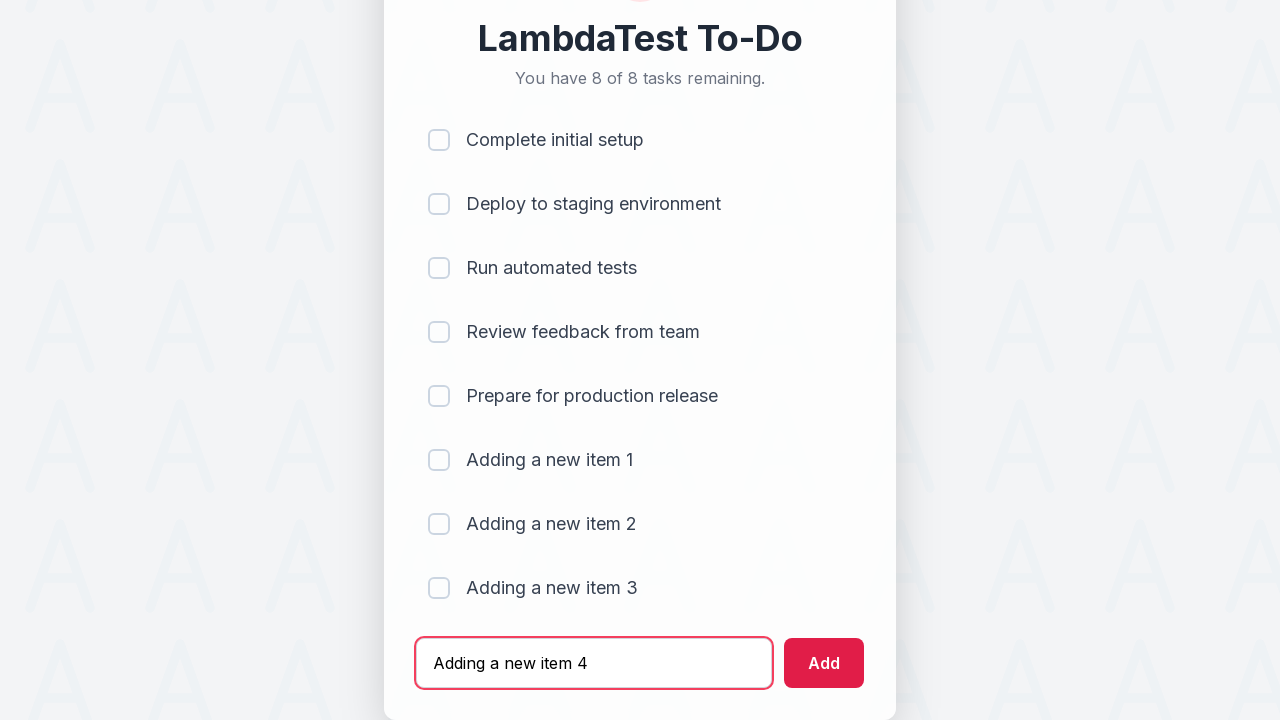

Pressed Enter to add item 4 on #sampletodotext
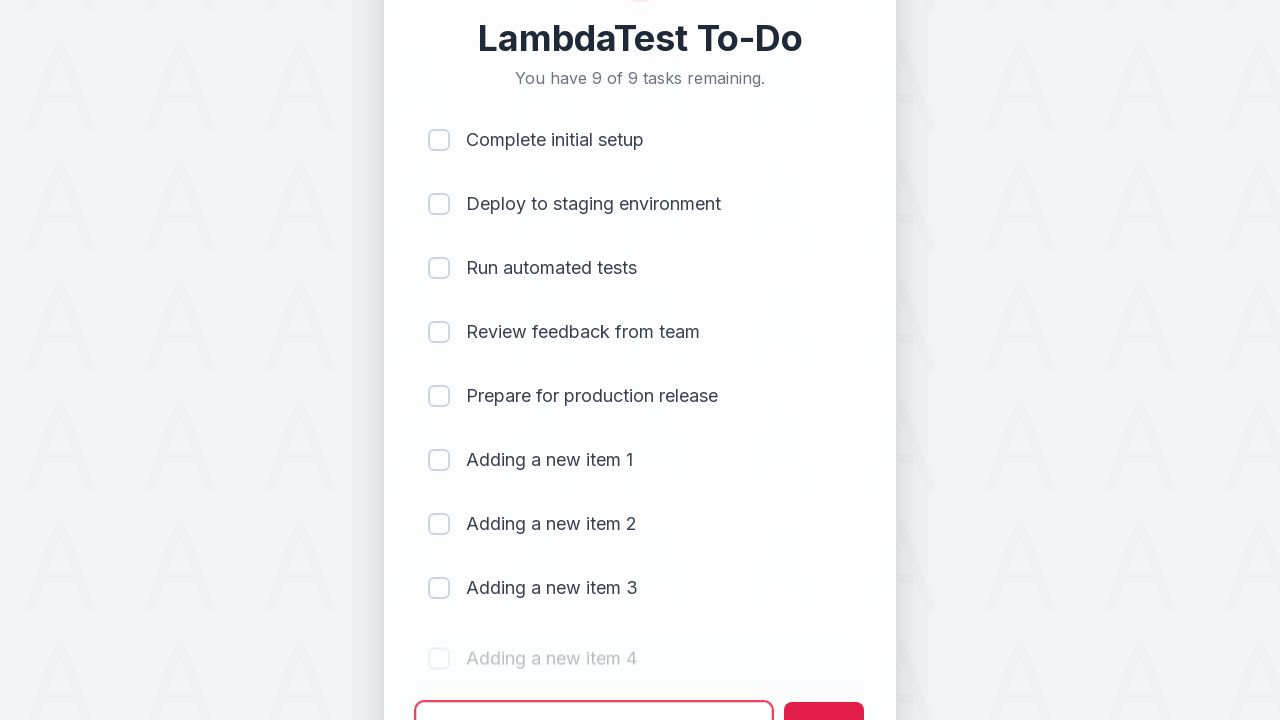

Waited 500ms for item 4 to be added
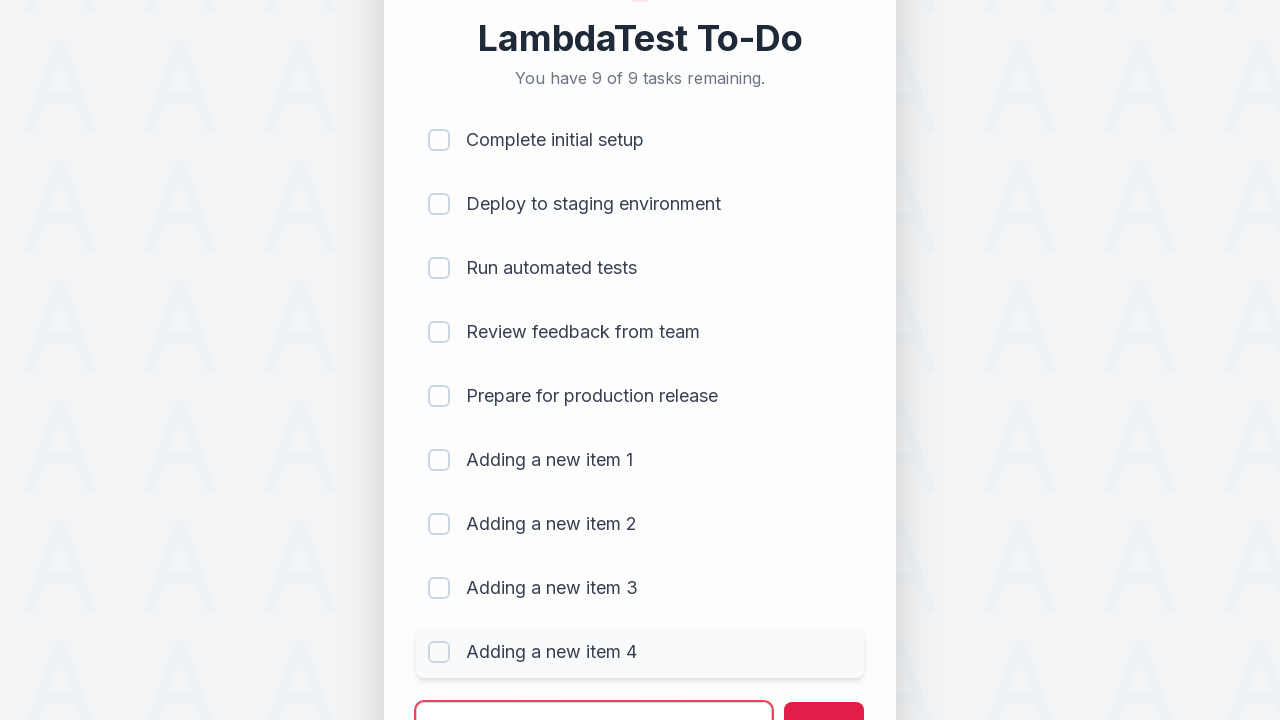

Clicked todo input field for item 5 at (594, 695) on #sampletodotext
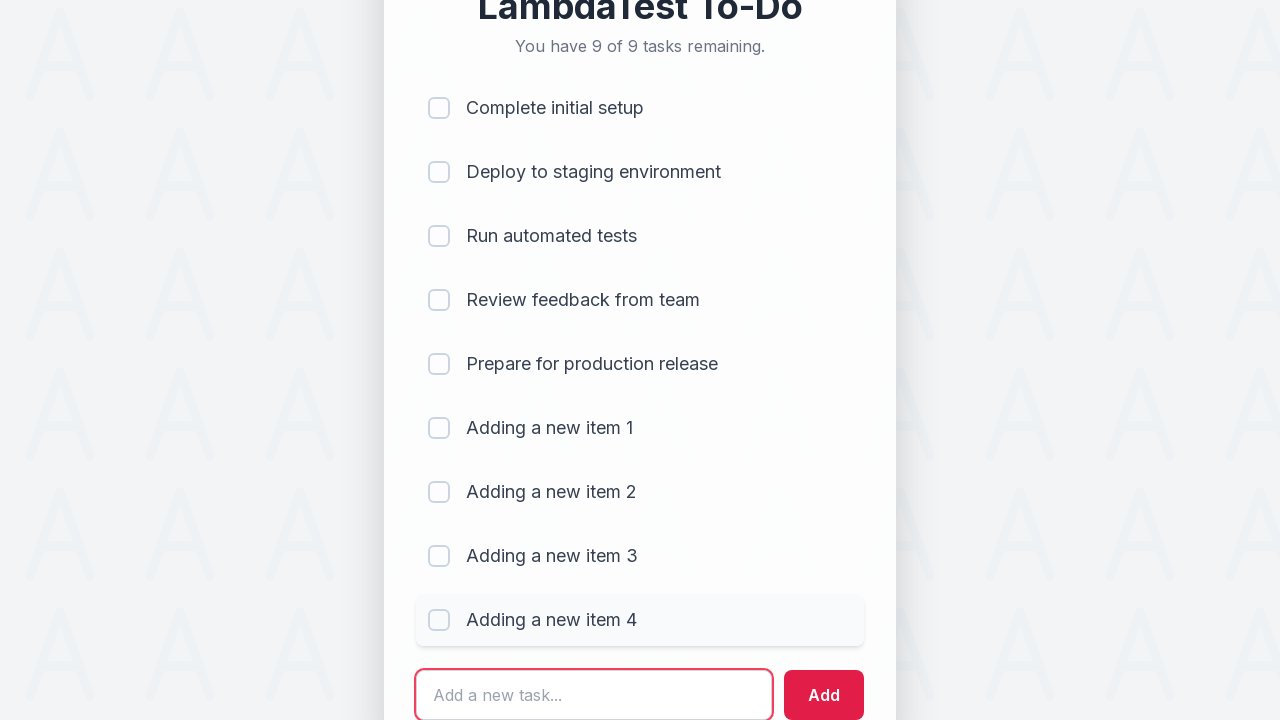

Filled input field with 'Adding a new item 5' on #sampletodotext
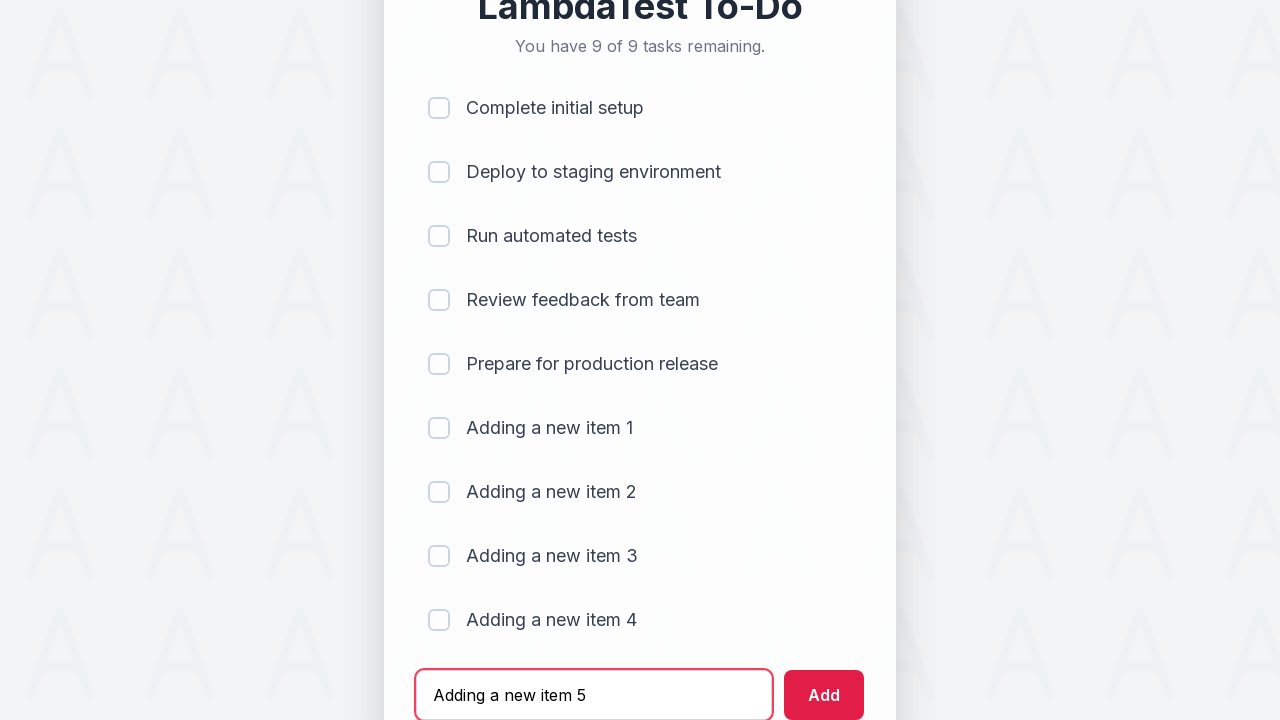

Pressed Enter to add item 5 on #sampletodotext
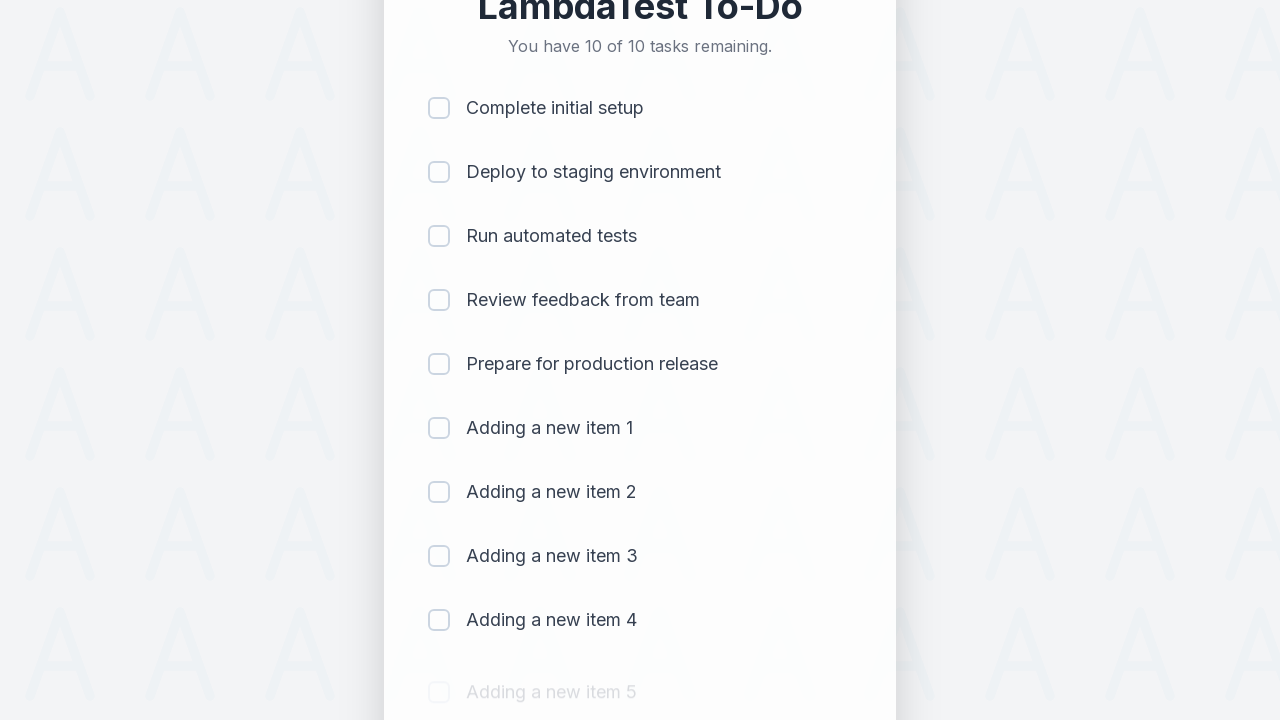

Waited 500ms for item 5 to be added
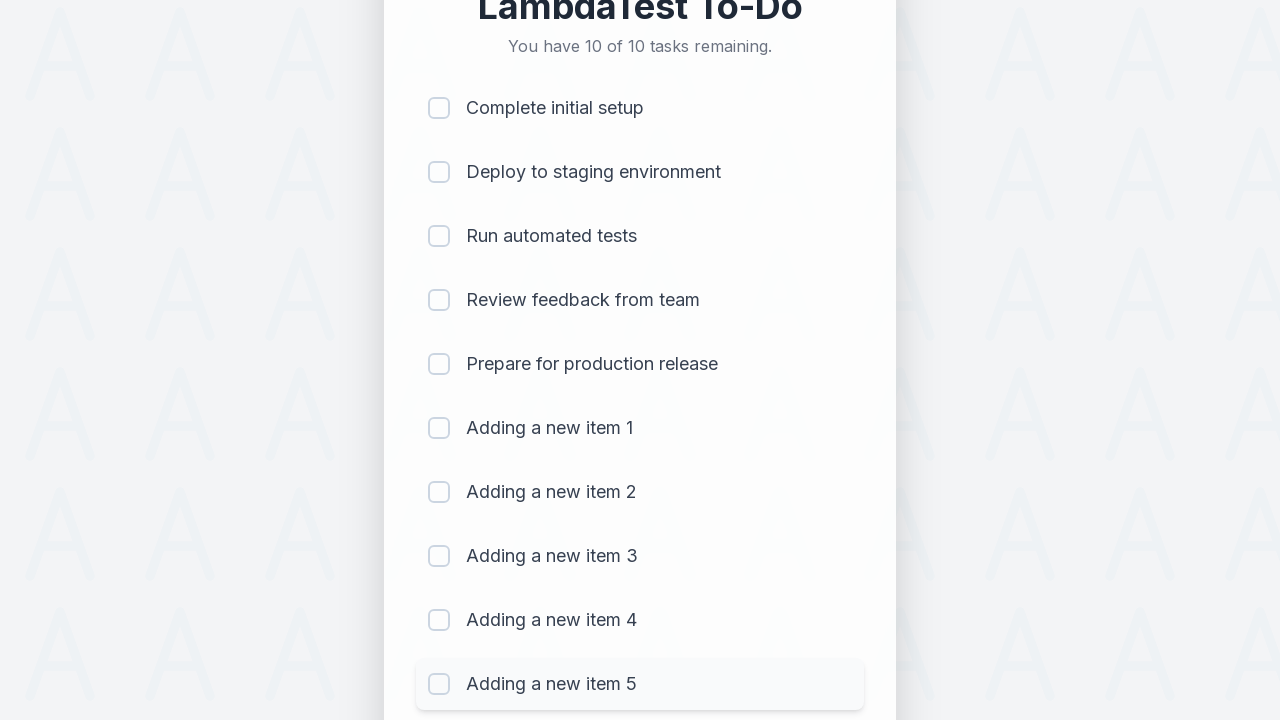

Clicked checkbox for item 1 at (439, 108) on (//input[@type='checkbox'])[1]
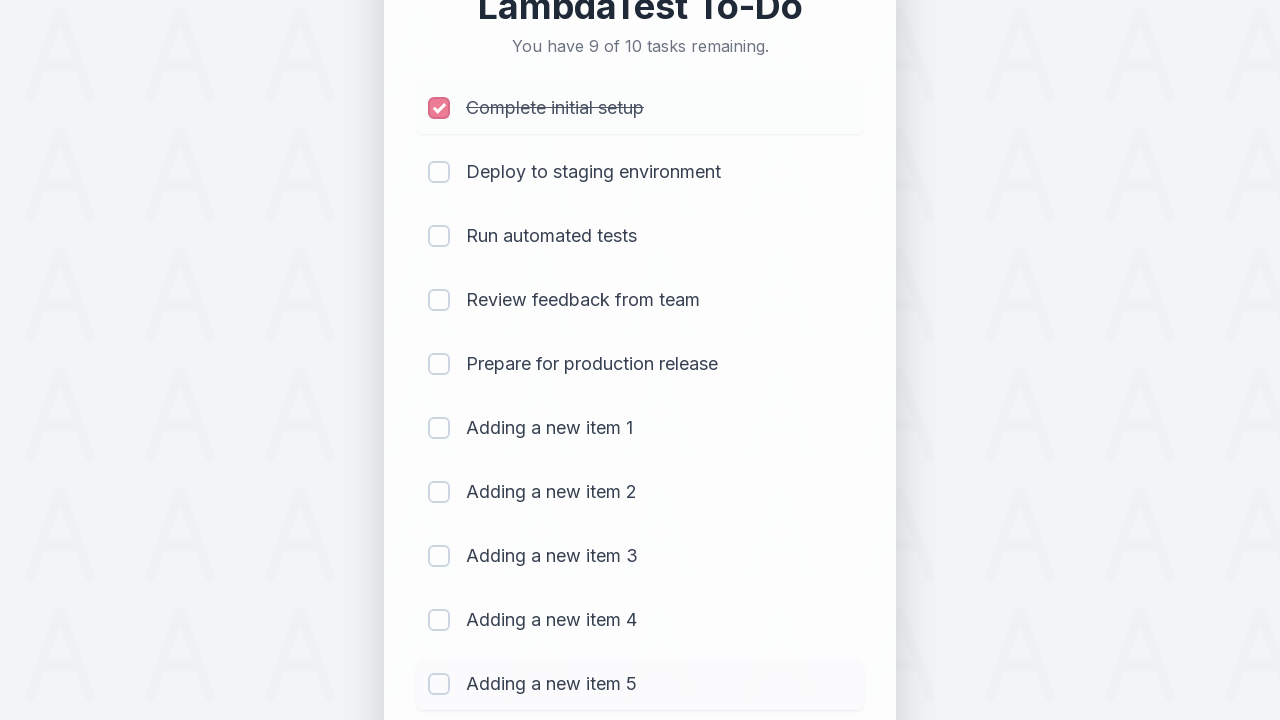

Waited 300ms after marking item 1 as complete
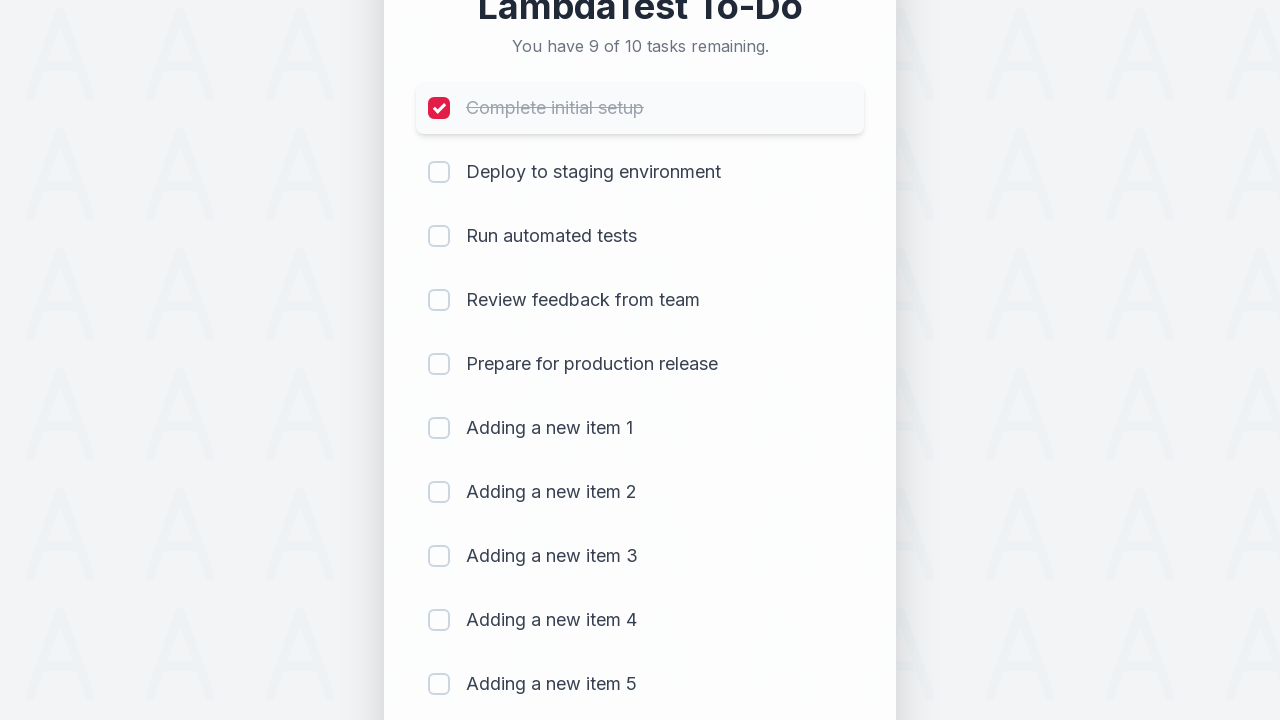

Clicked checkbox for item 2 at (439, 172) on (//input[@type='checkbox'])[2]
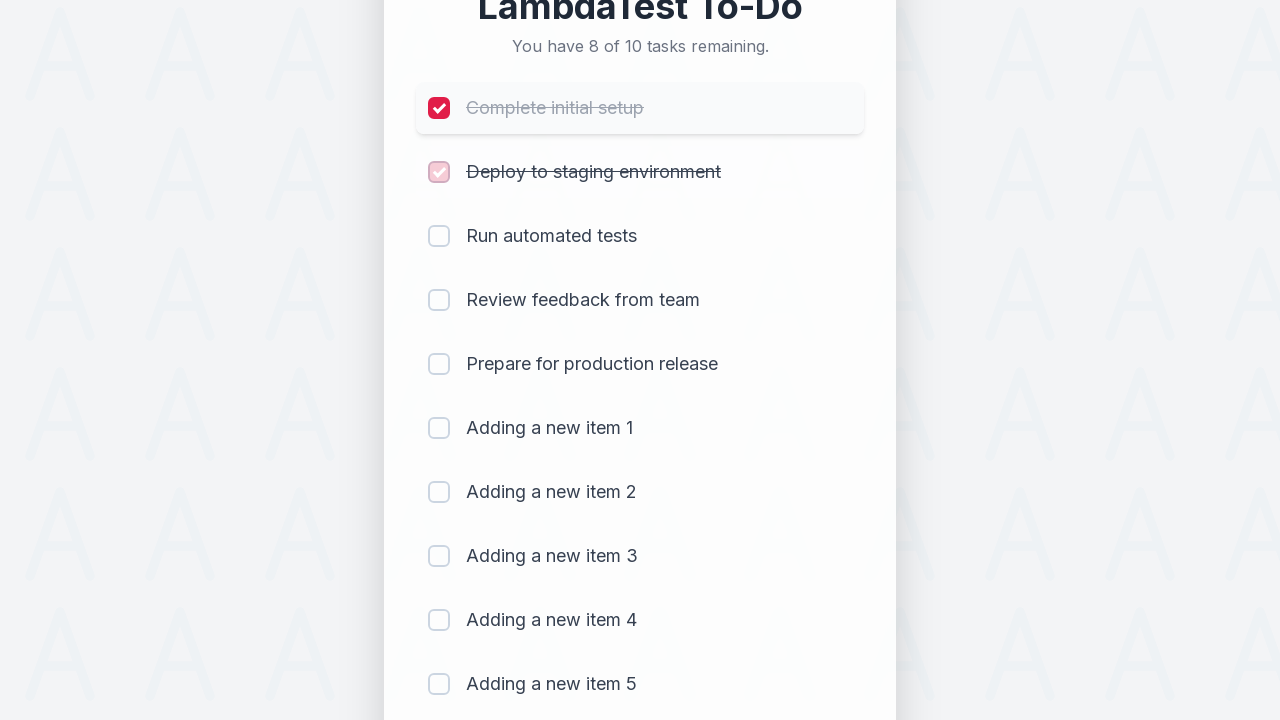

Waited 300ms after marking item 2 as complete
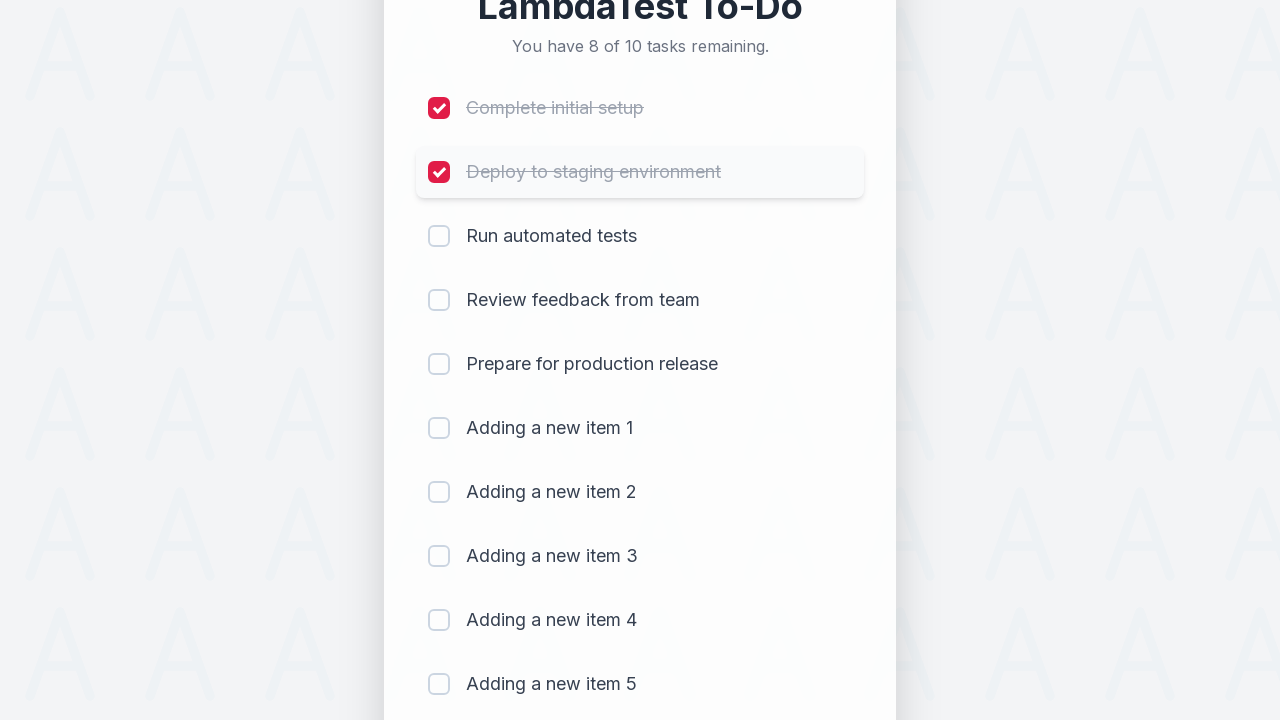

Clicked checkbox for item 3 at (439, 236) on (//input[@type='checkbox'])[3]
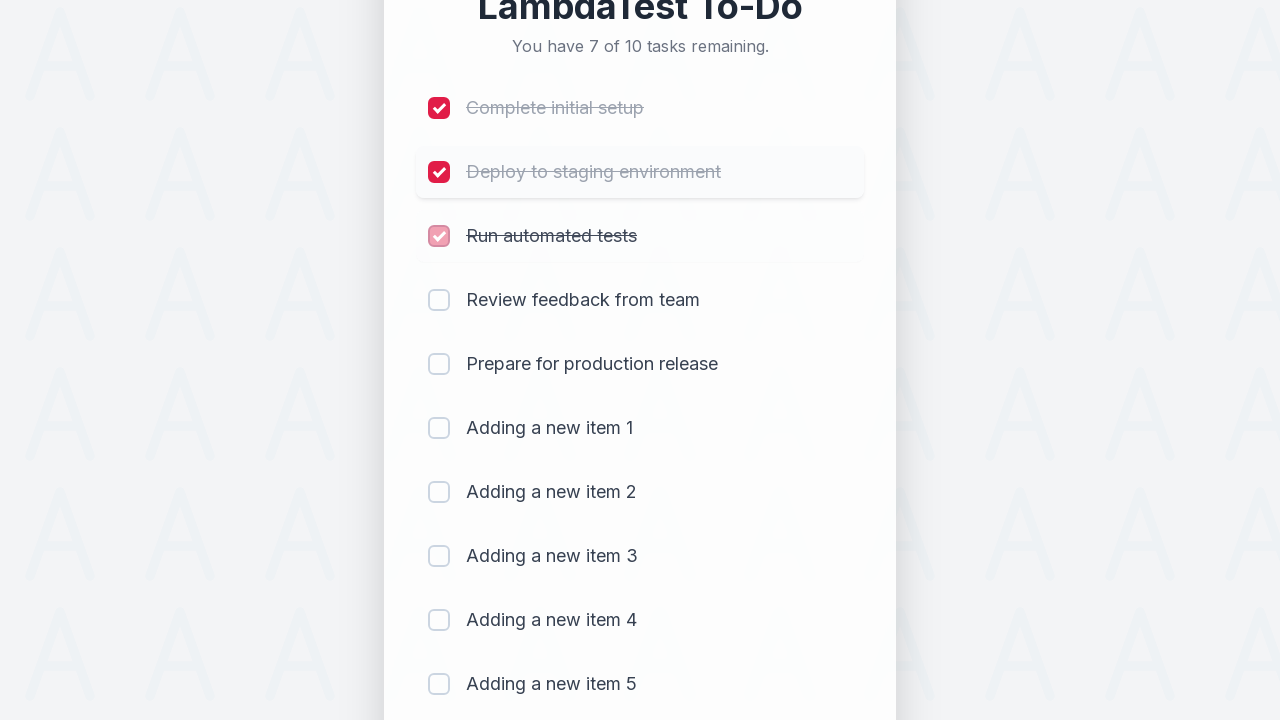

Waited 300ms after marking item 3 as complete
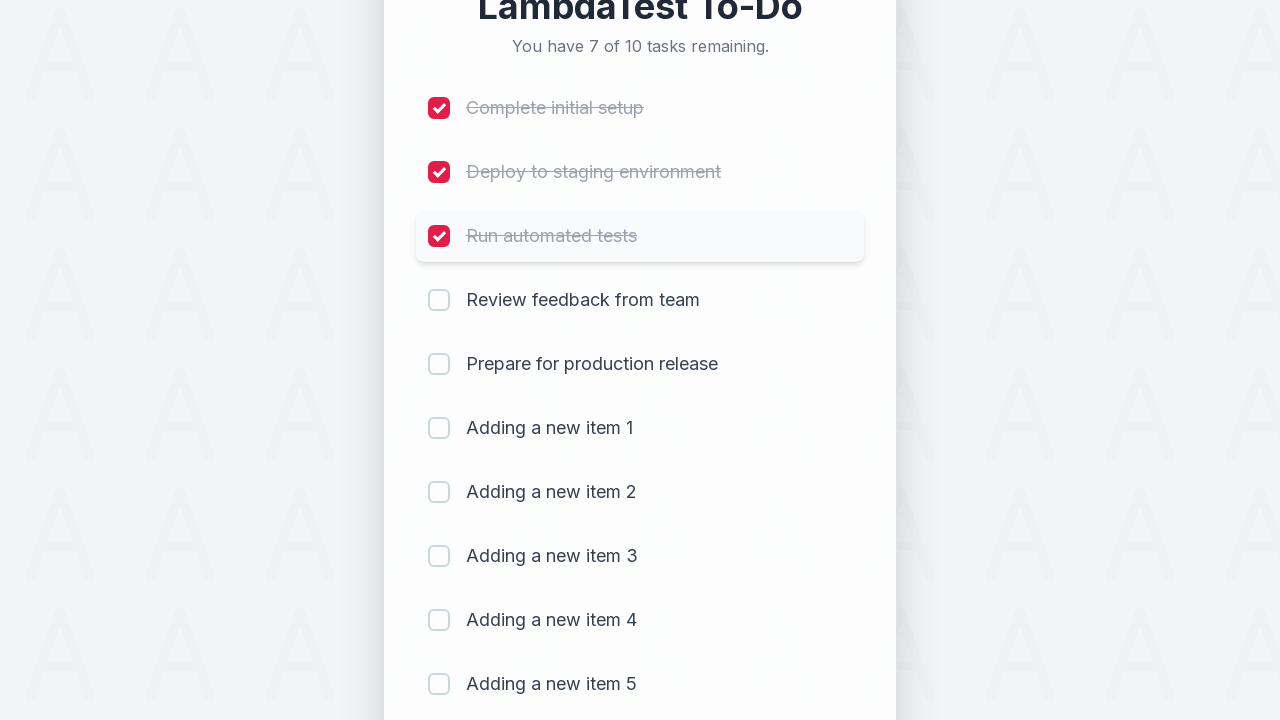

Clicked checkbox for item 4 at (439, 300) on (//input[@type='checkbox'])[4]
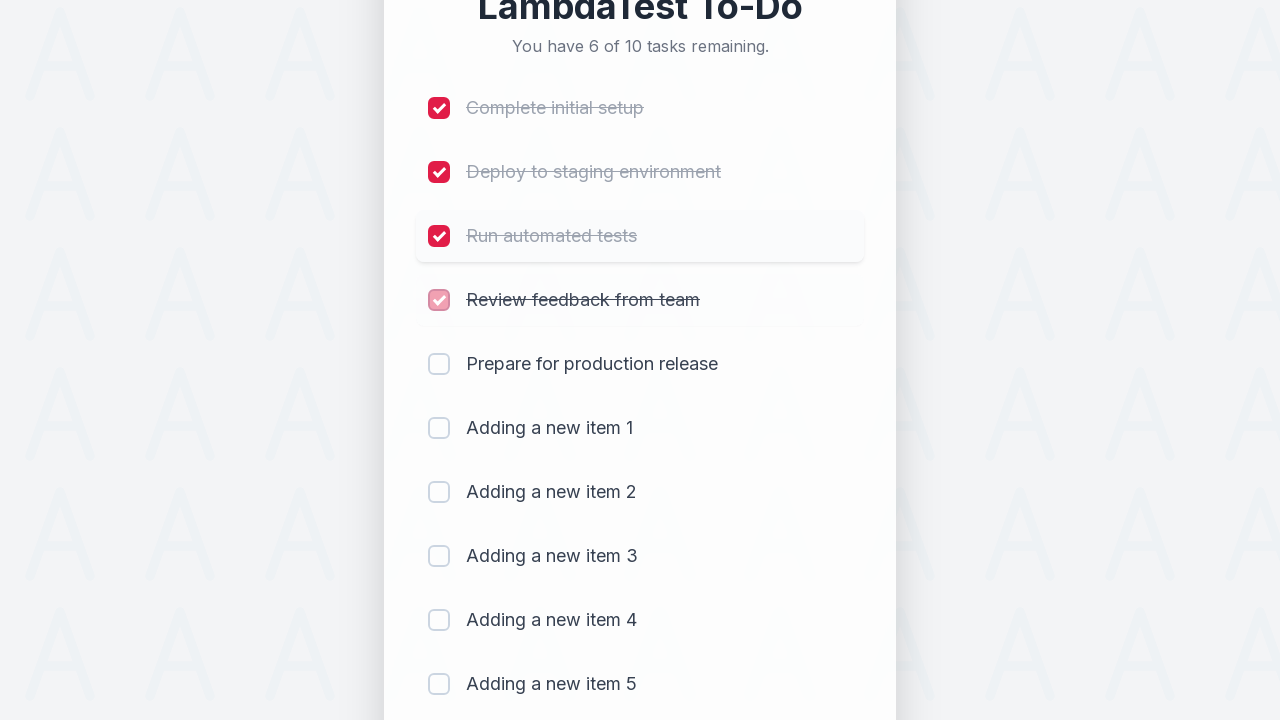

Waited 300ms after marking item 4 as complete
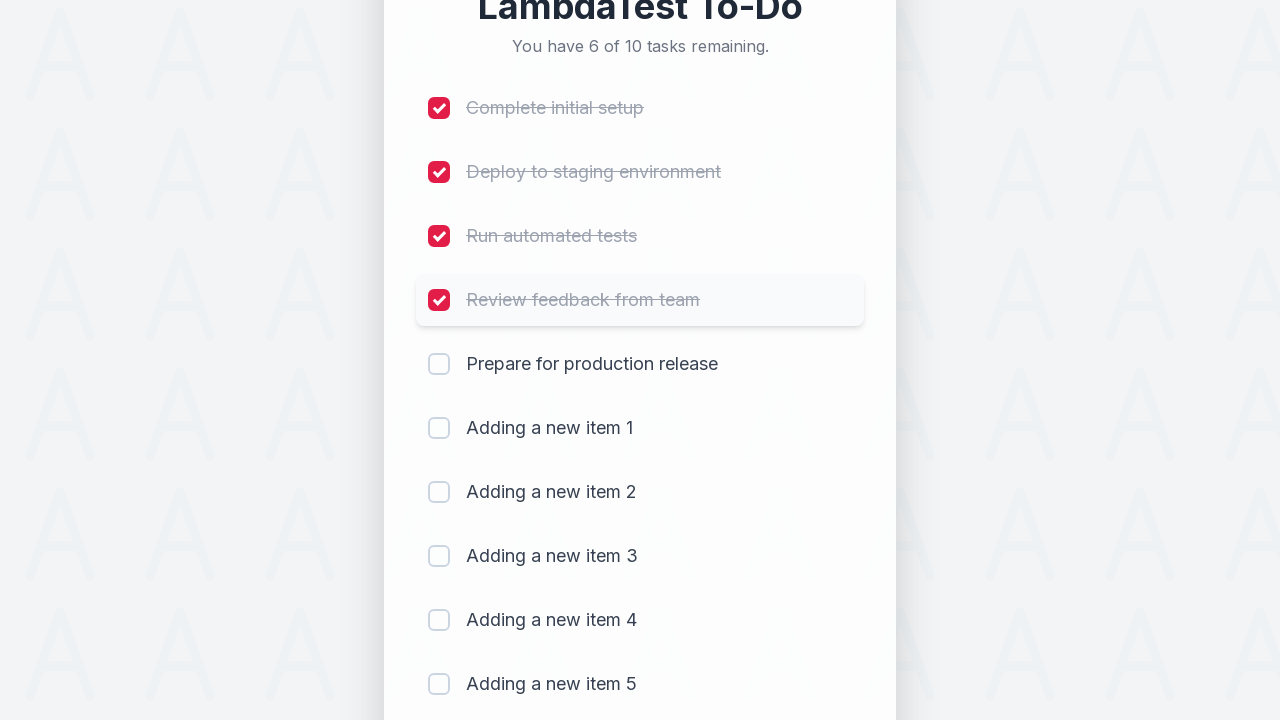

Clicked checkbox for item 5 at (439, 364) on (//input[@type='checkbox'])[5]
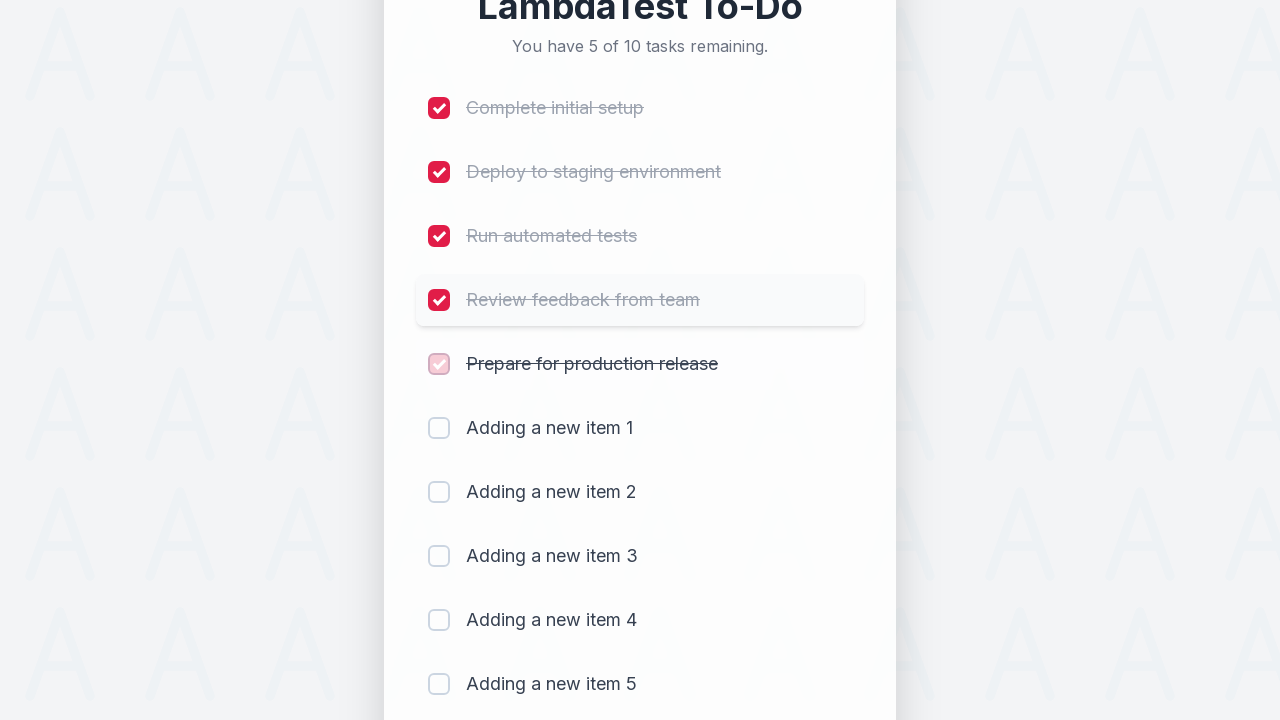

Waited 300ms after marking item 5 as complete
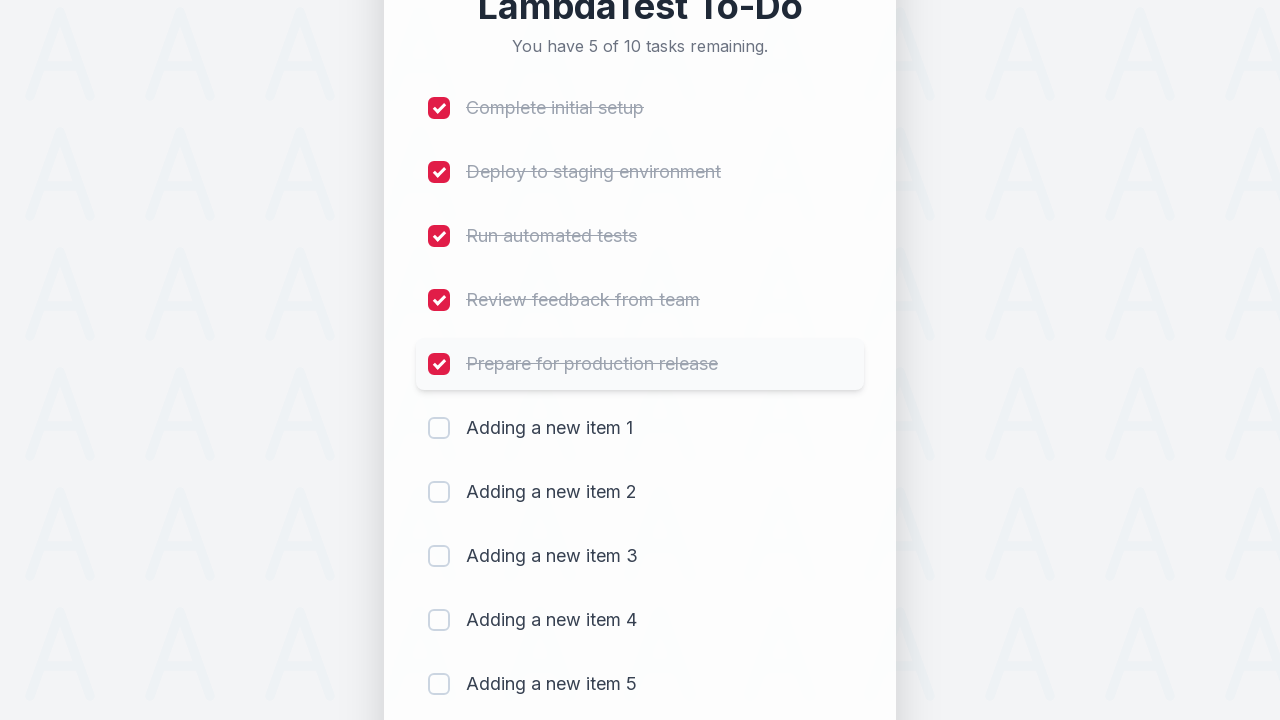

Clicked checkbox for item 6 at (439, 428) on (//input[@type='checkbox'])[6]
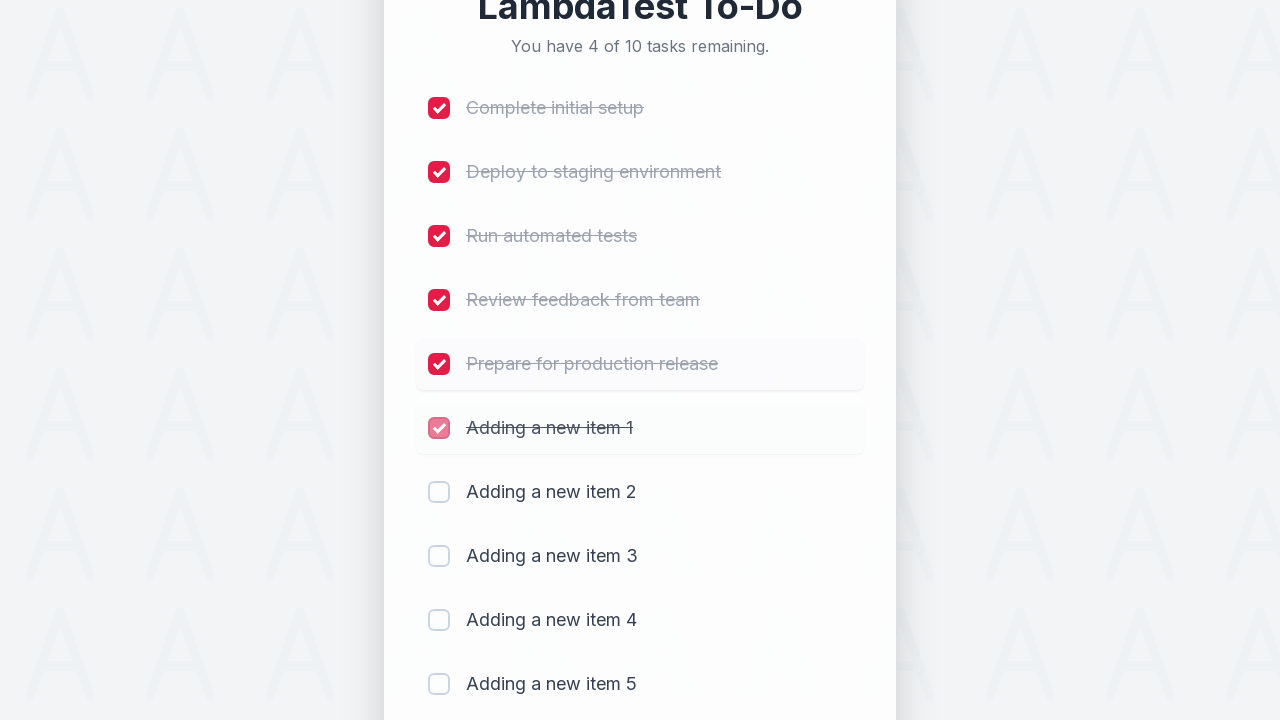

Waited 300ms after marking item 6 as complete
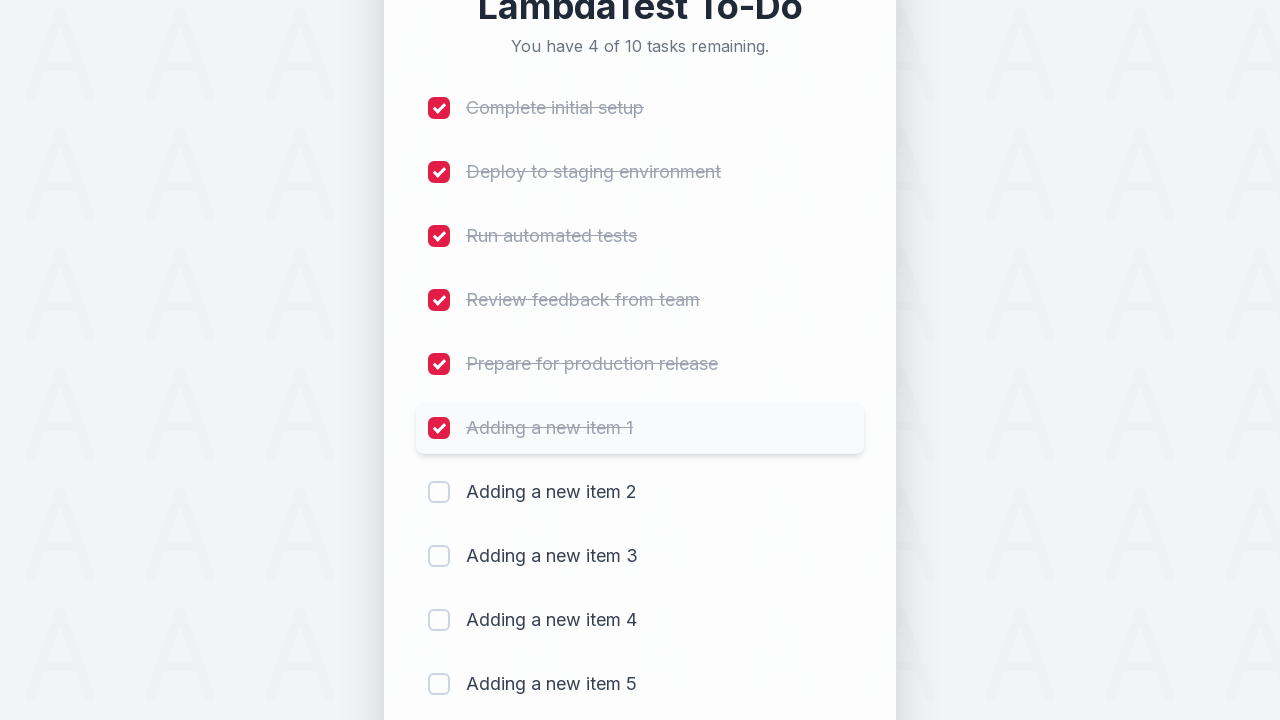

Clicked checkbox for item 7 at (439, 492) on (//input[@type='checkbox'])[7]
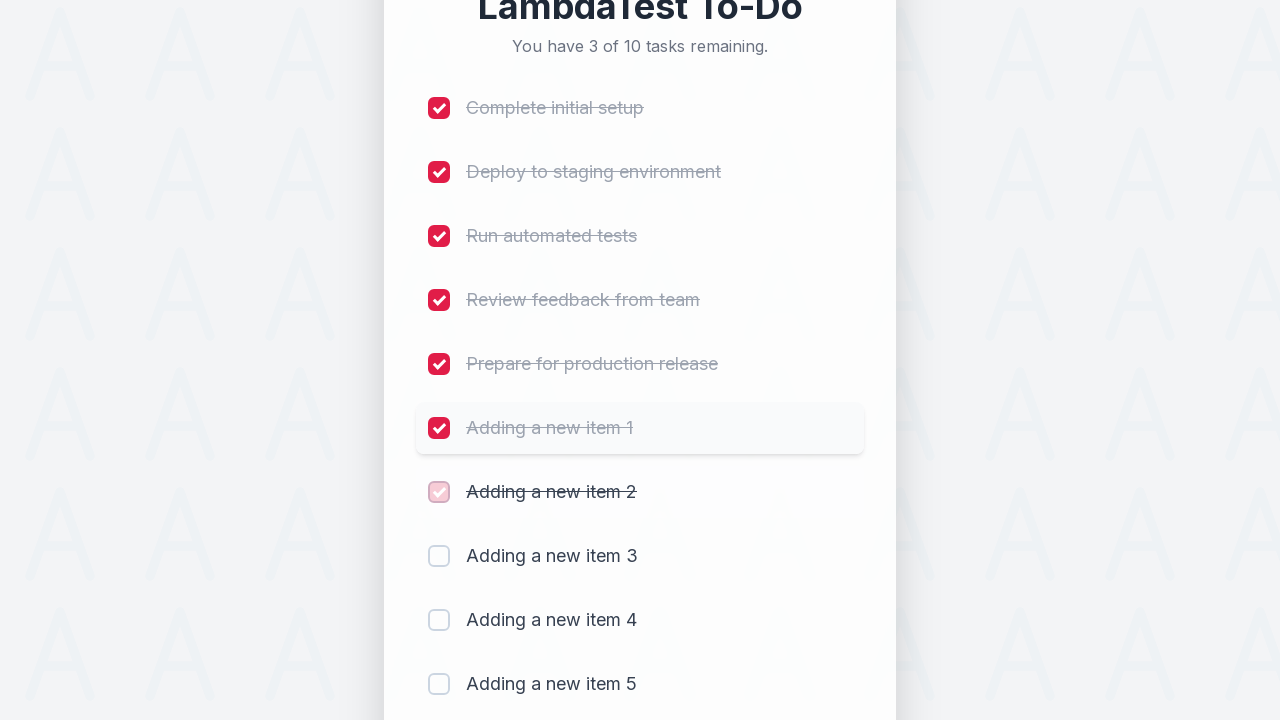

Waited 300ms after marking item 7 as complete
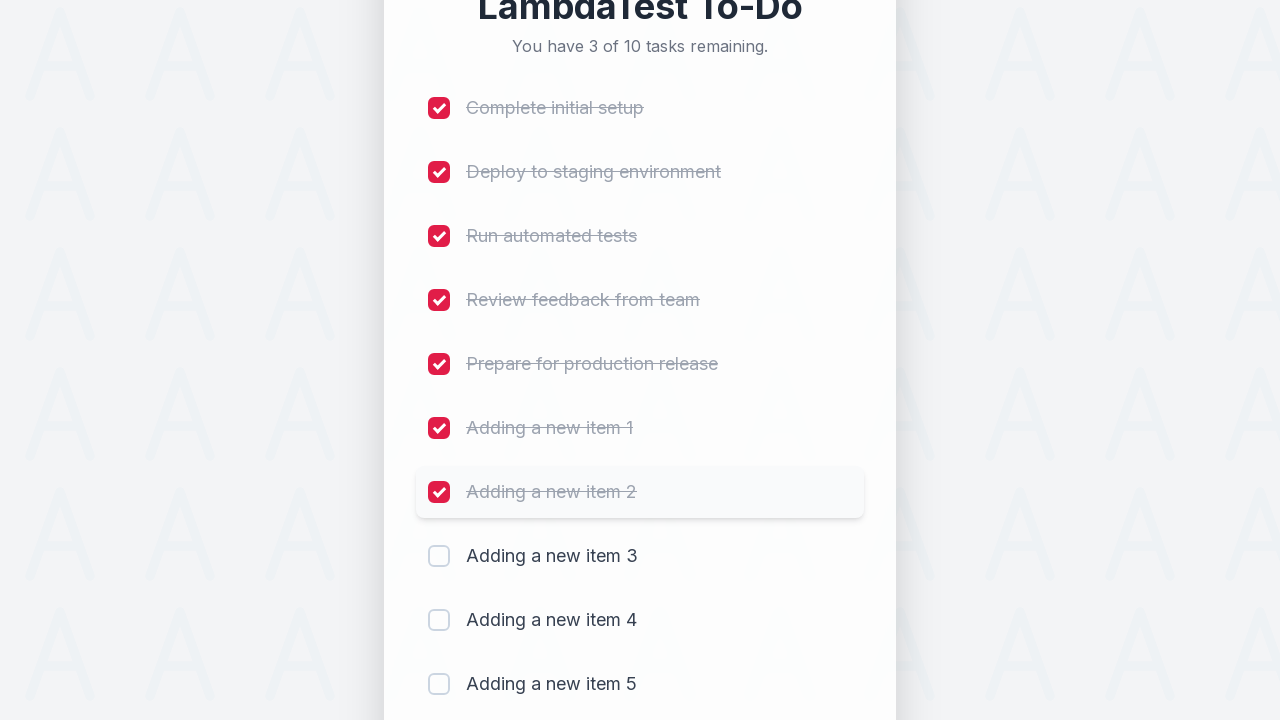

Clicked checkbox for item 8 at (439, 556) on (//input[@type='checkbox'])[8]
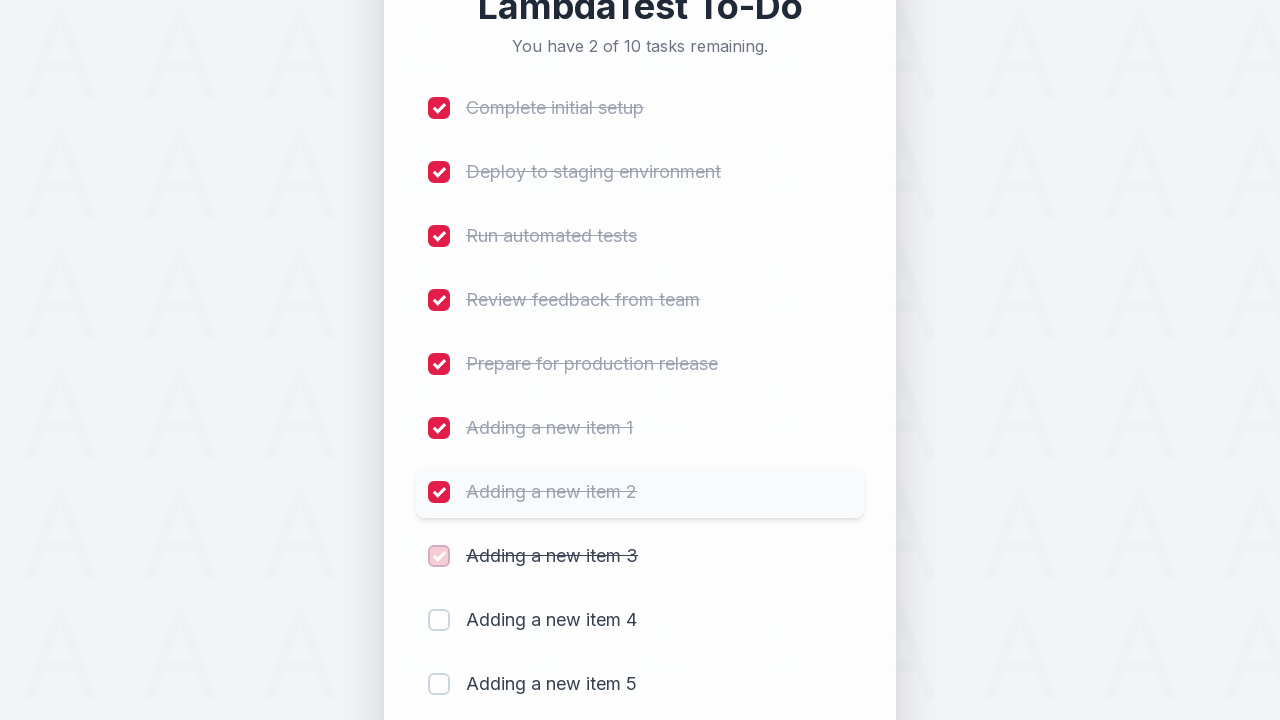

Waited 300ms after marking item 8 as complete
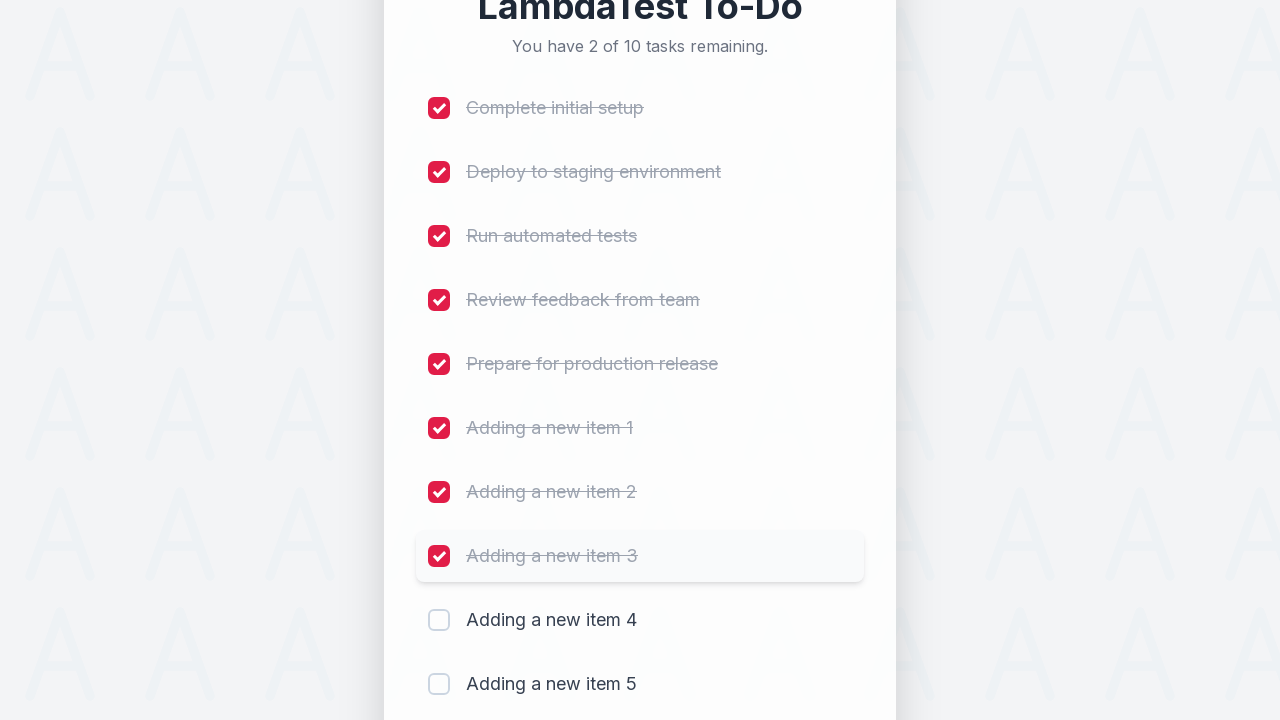

Clicked checkbox for item 9 at (439, 620) on (//input[@type='checkbox'])[9]
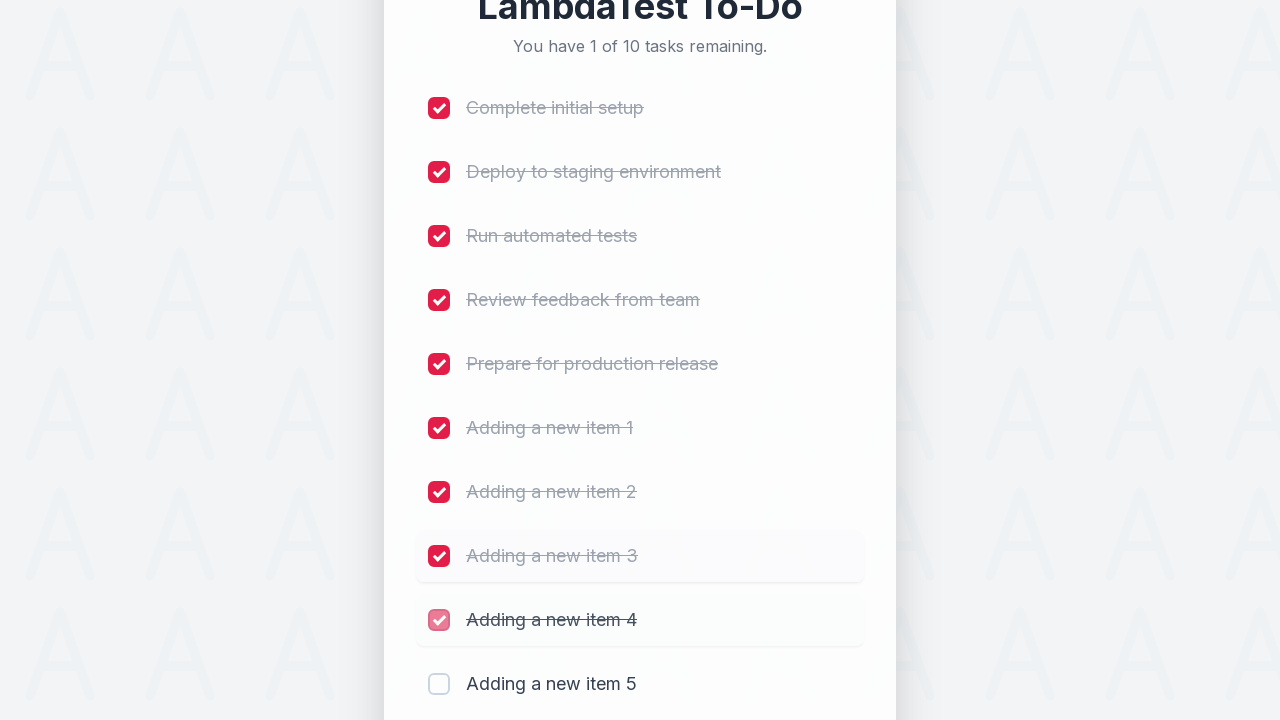

Waited 300ms after marking item 9 as complete
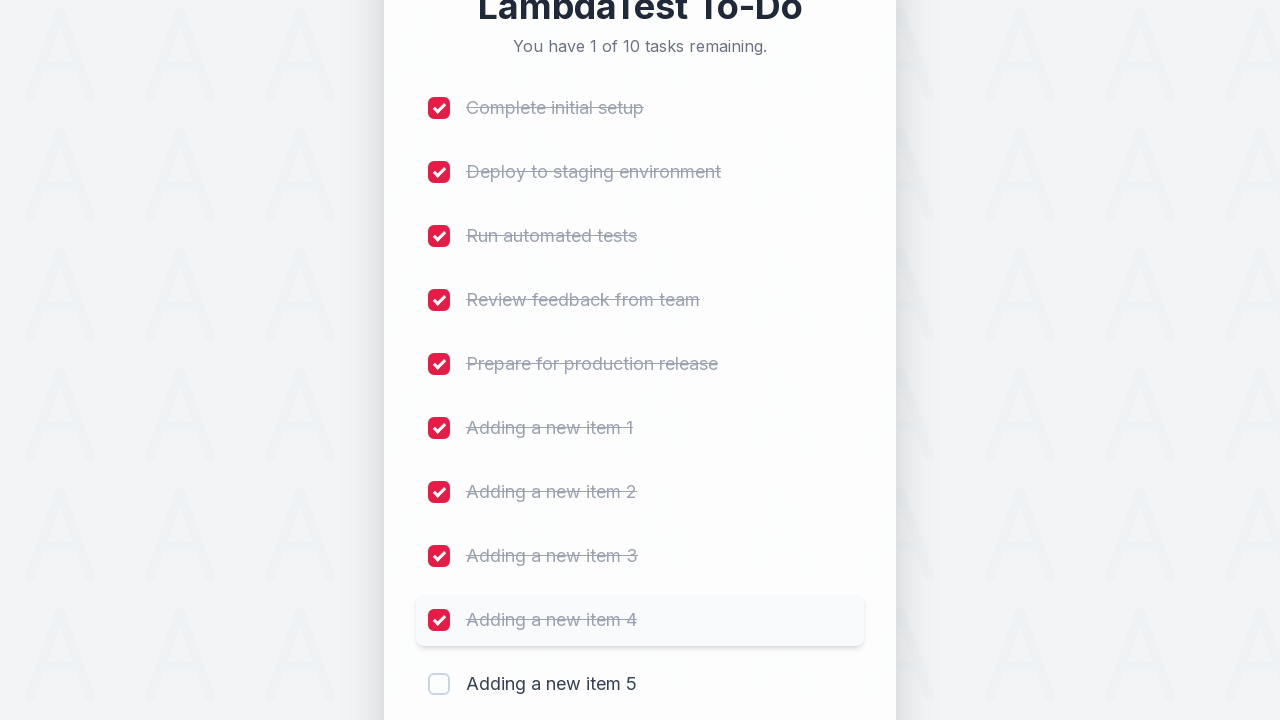

Clicked checkbox for item 10 at (439, 684) on (//input[@type='checkbox'])[10]
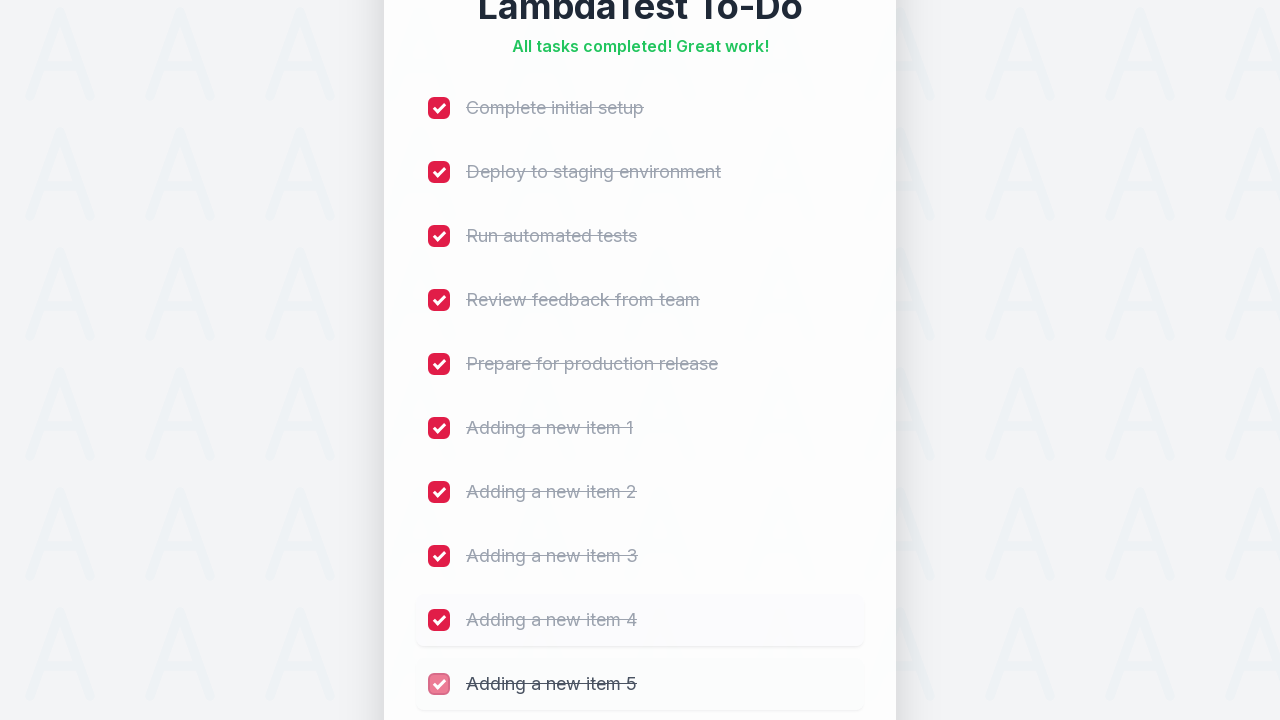

Waited 300ms after marking item 10 as complete
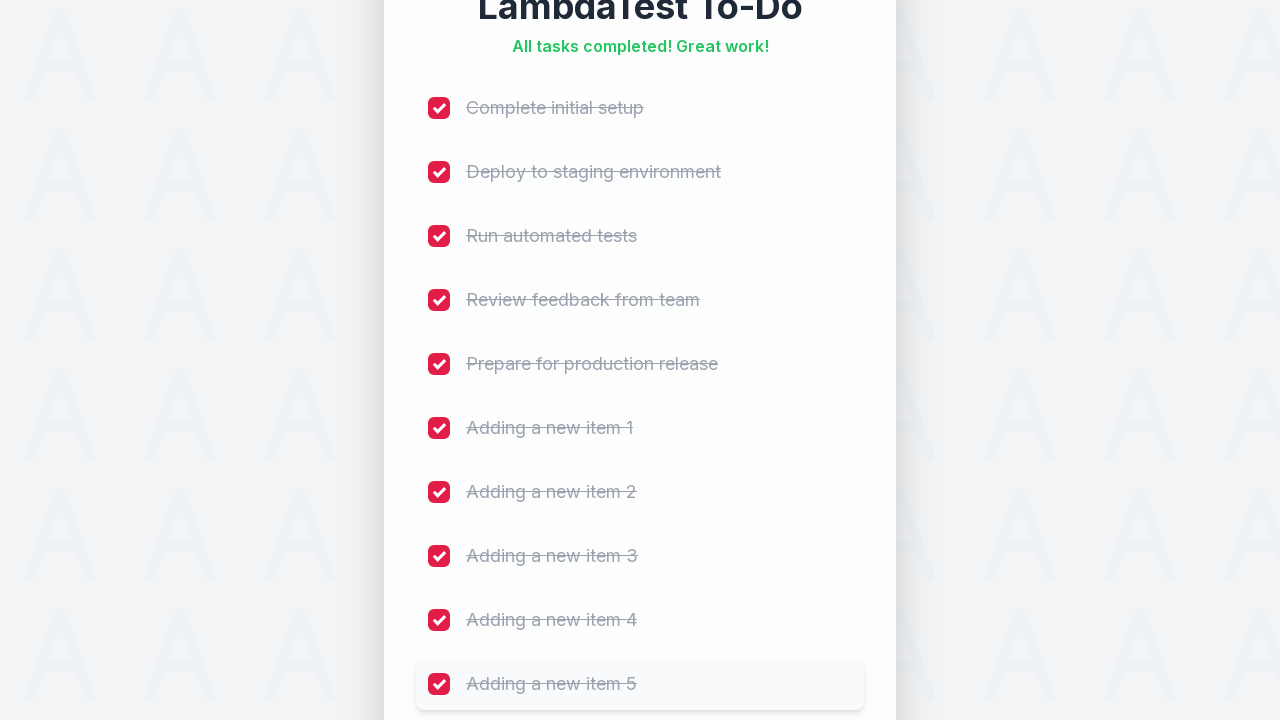

Waited for remaining count element to load
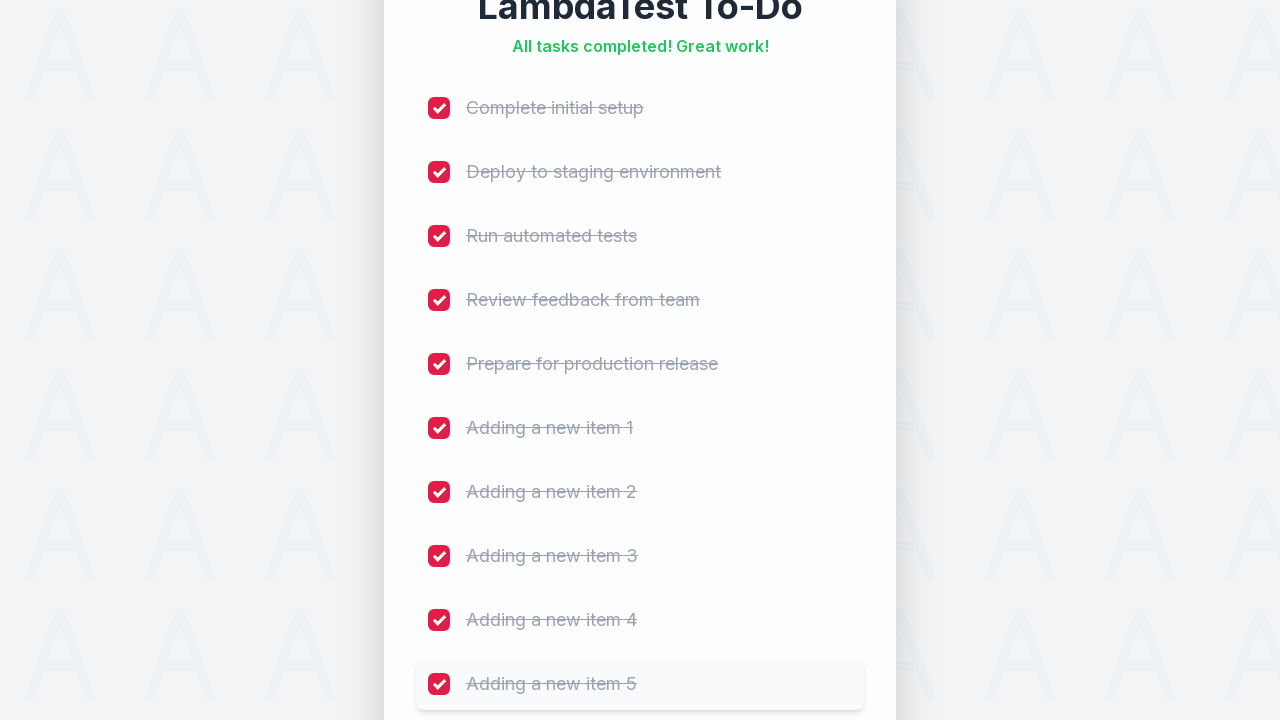

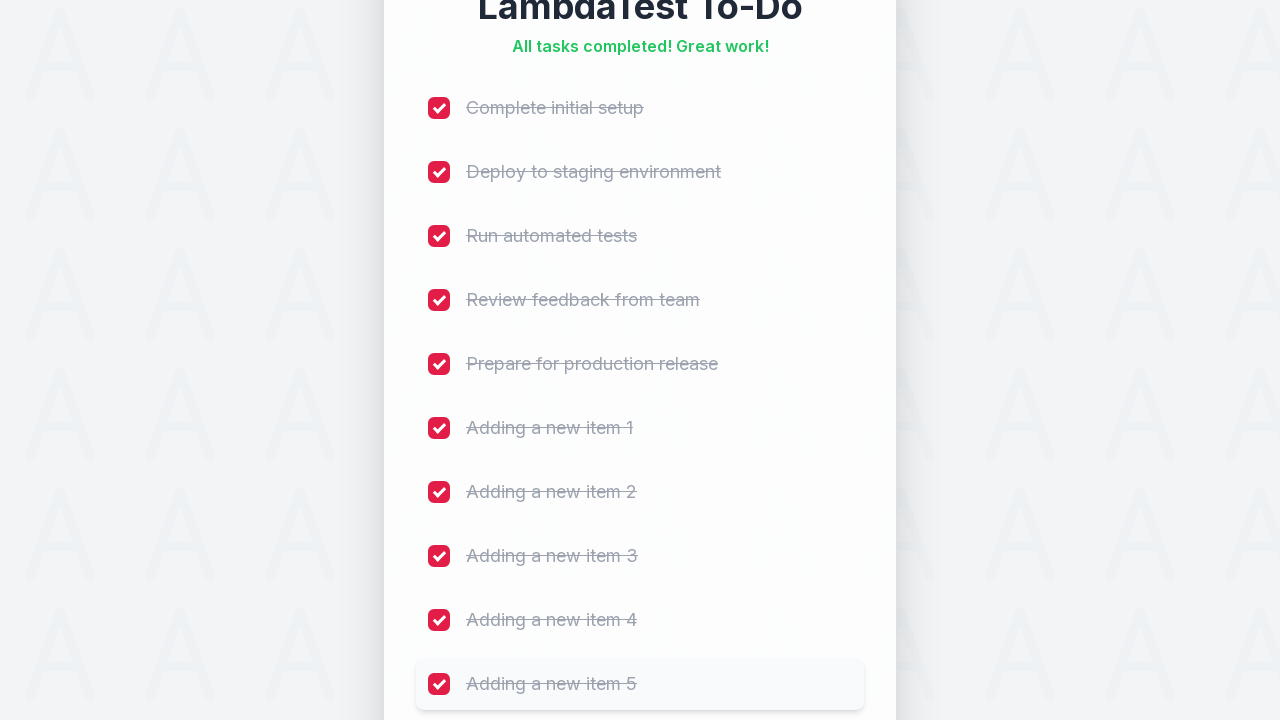